Tests registering multiple property types (apartment, officetel, studio, villa) with different trade types (sale, lease, monthly rent) to verify the form handles various property configurations.

Starting URL: https://gma3561.github.io/The-realty_hasia/form.html

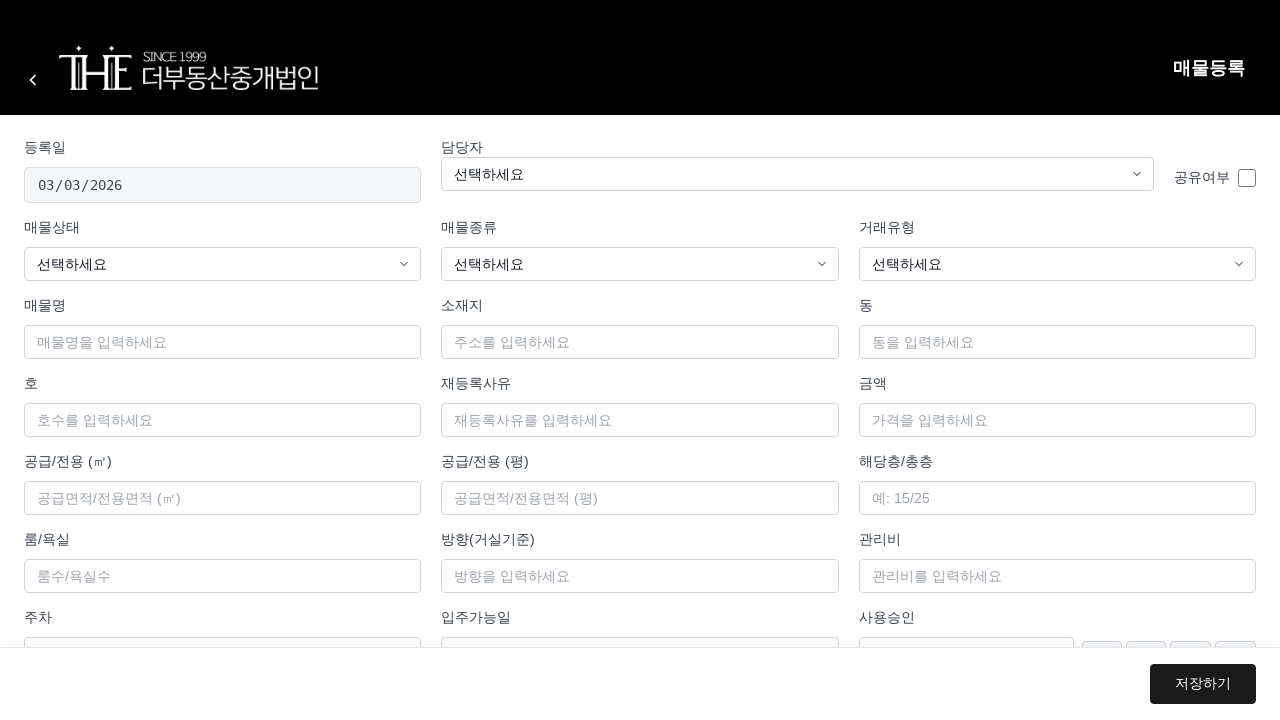

Set up dialog handler for save confirmations
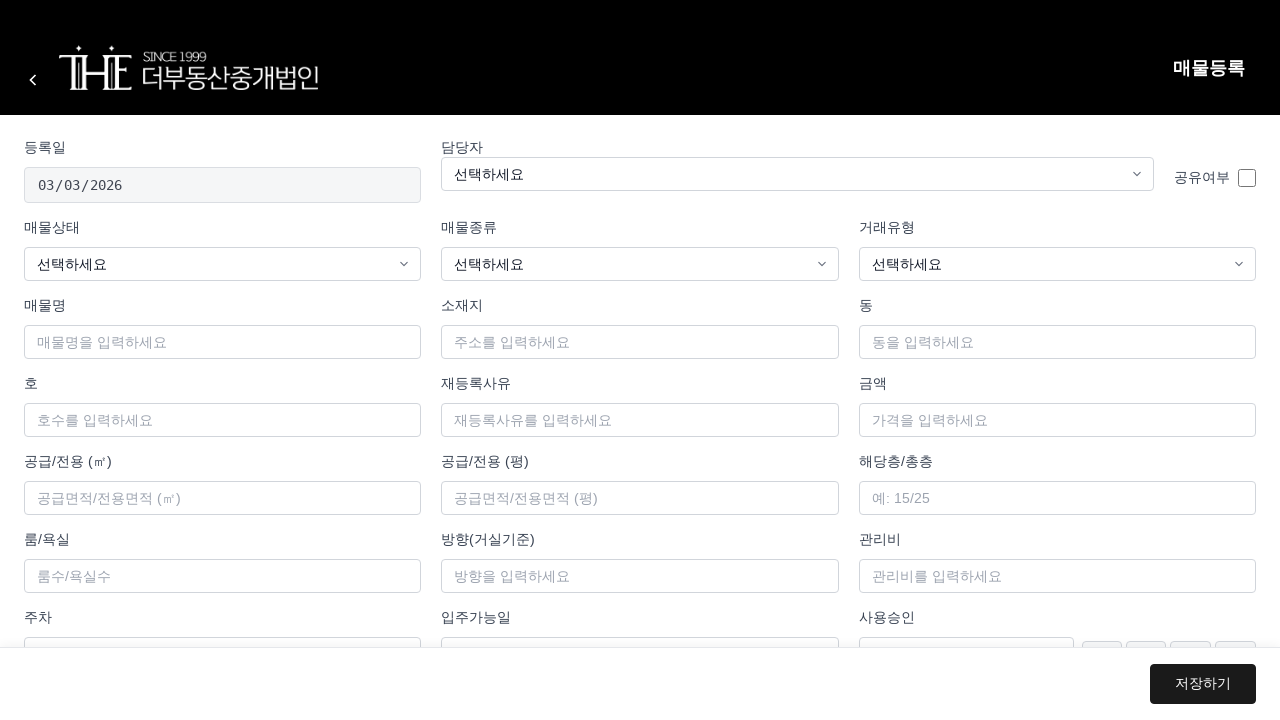

Form container loaded for 아파트 property
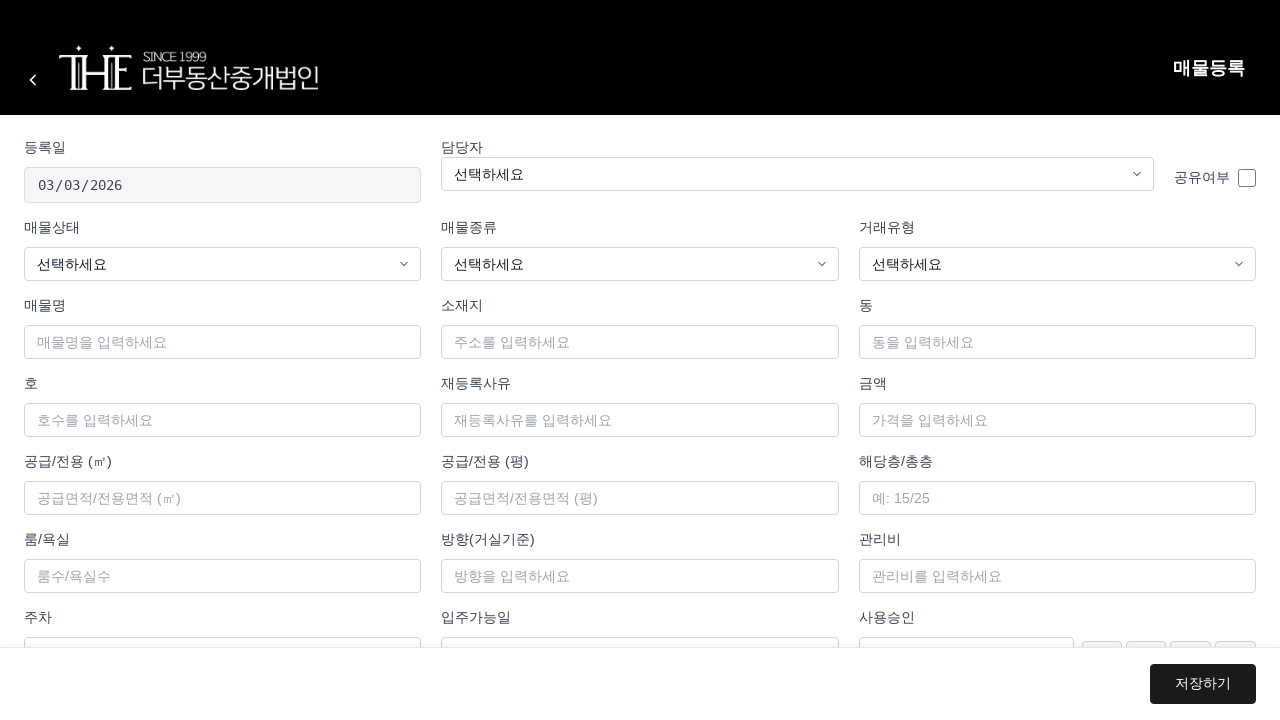

Filled property name: 아파트테스트_1 on #propertyName
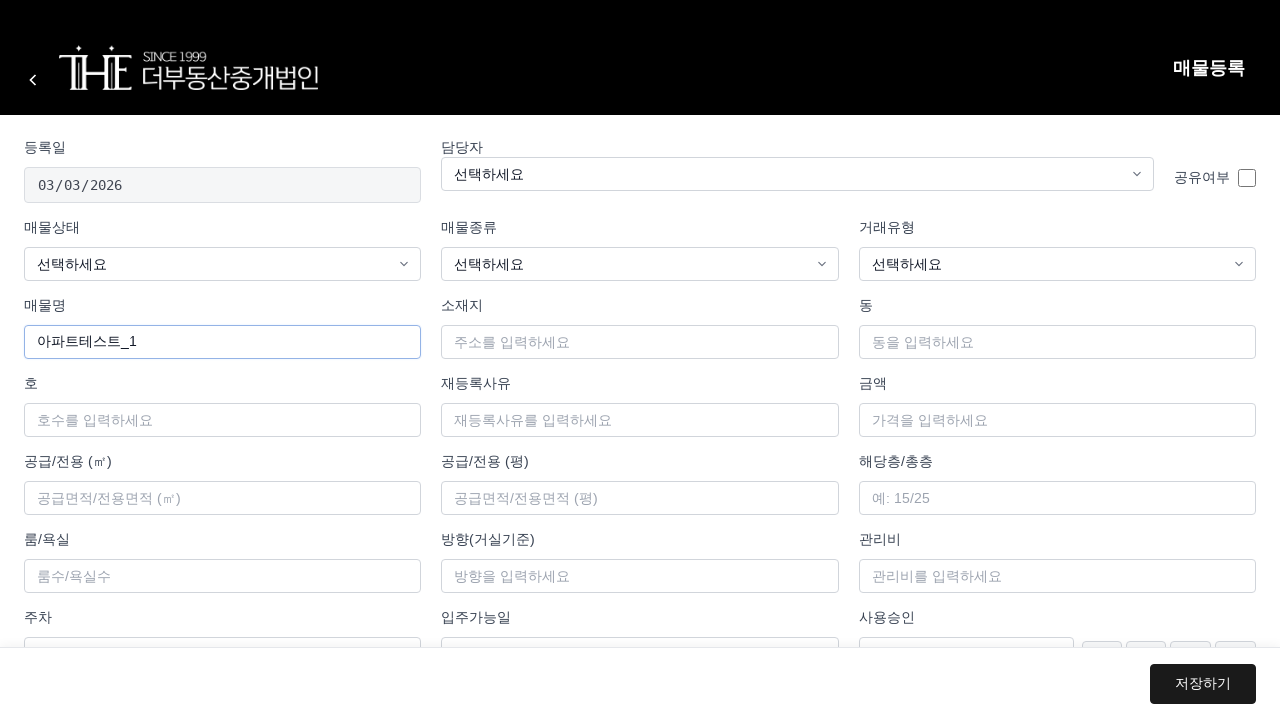

Selected manager: 김규민 on #manager
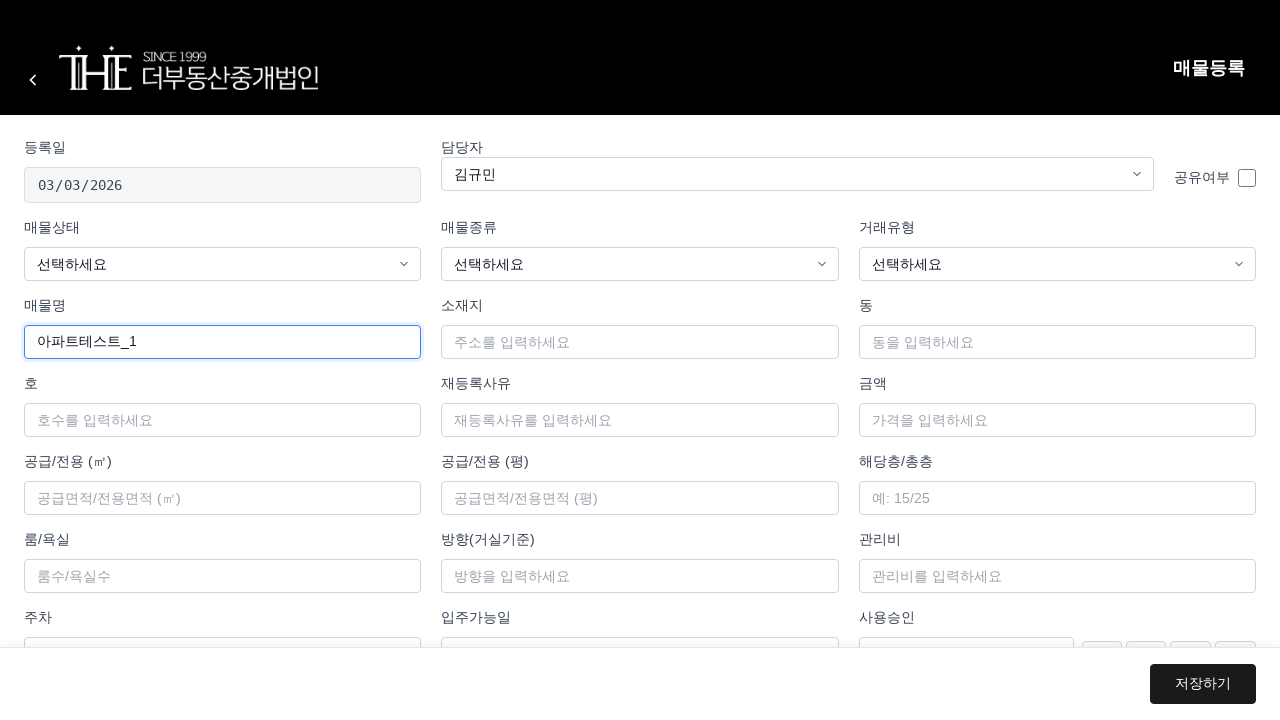

Selected status: 거래가능 on #status
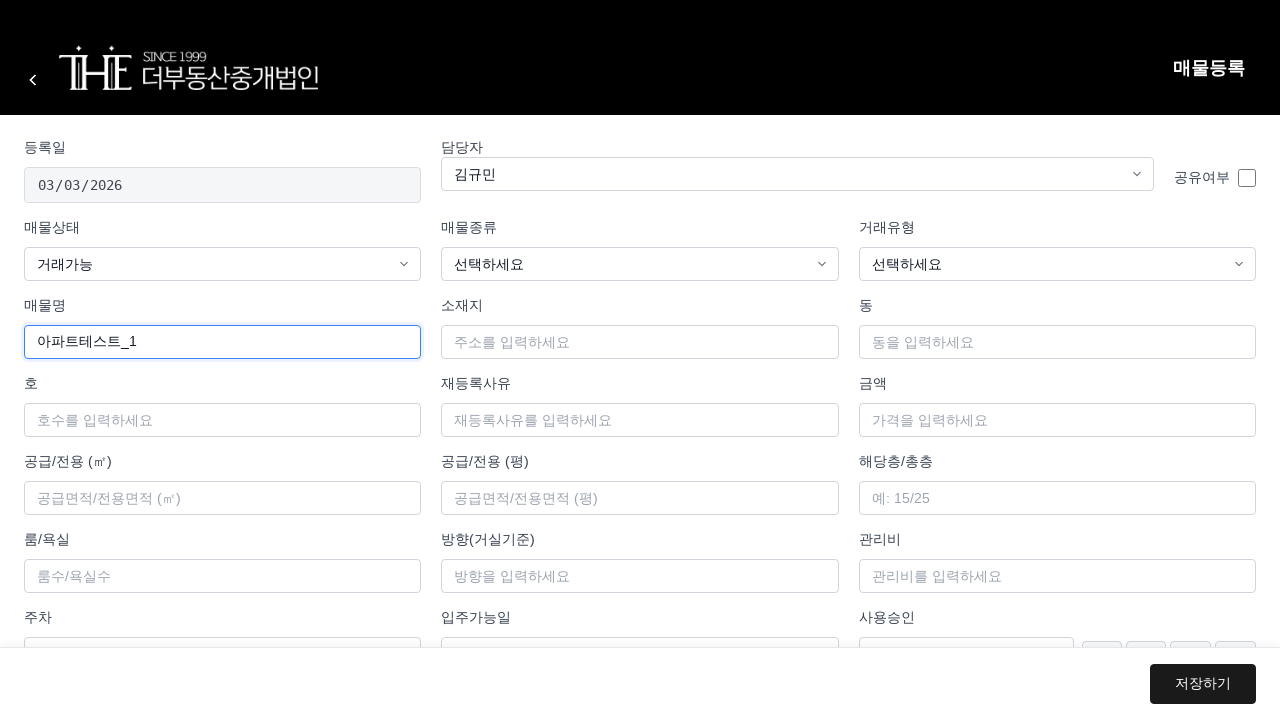

Selected property type: 아파트 on #propertyType
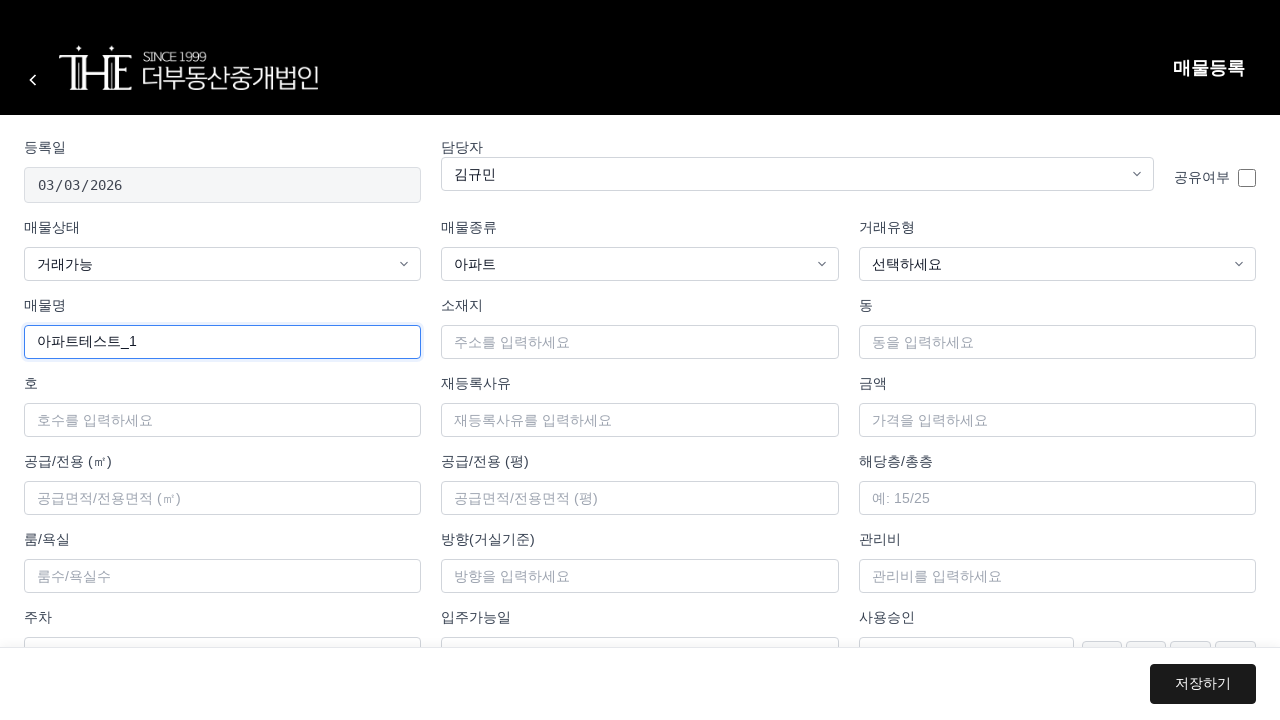

Selected trade type: 매매 on #tradeType
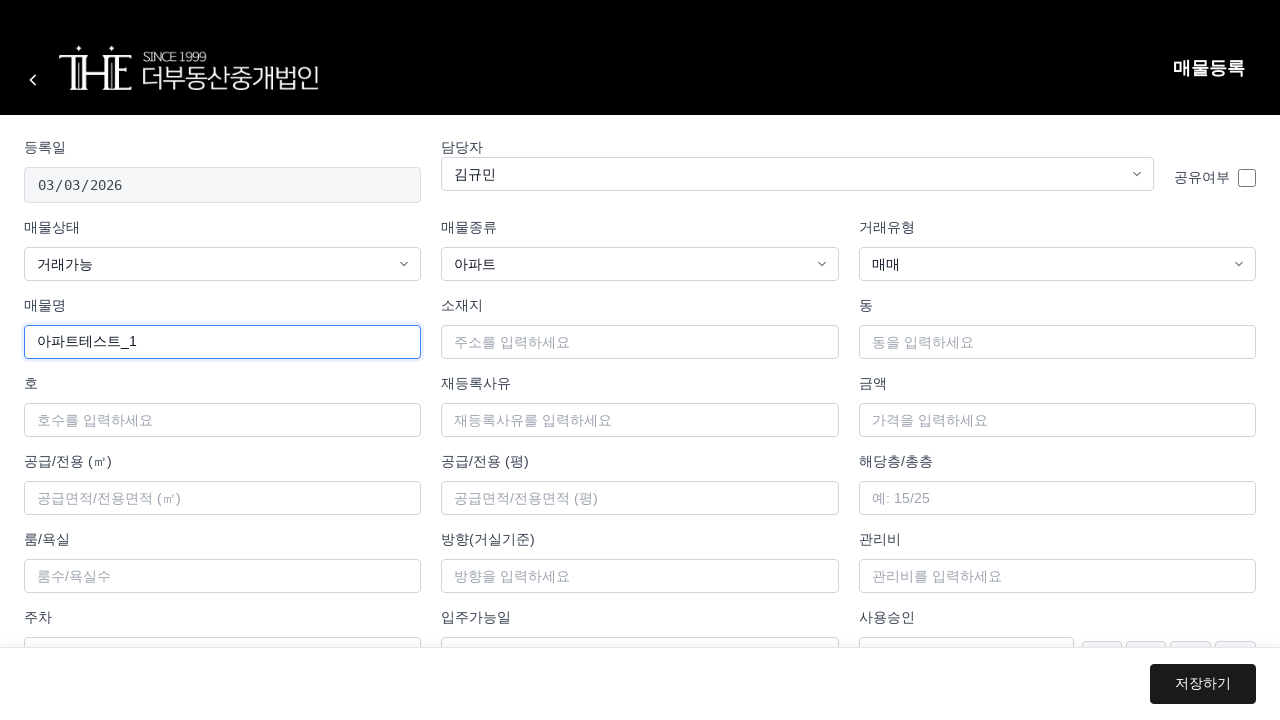

Filled address: 서울시 아파트구 테스트동 1번지 on #address
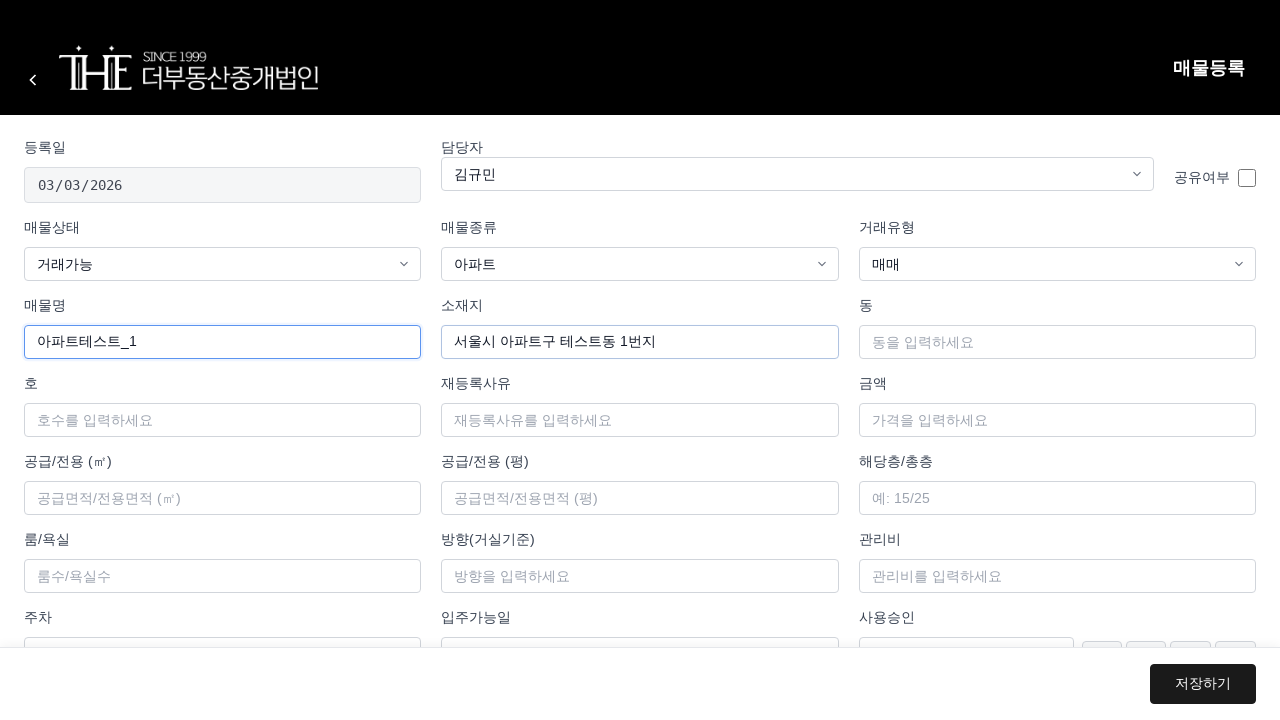

Filled price: 100,000 on #price
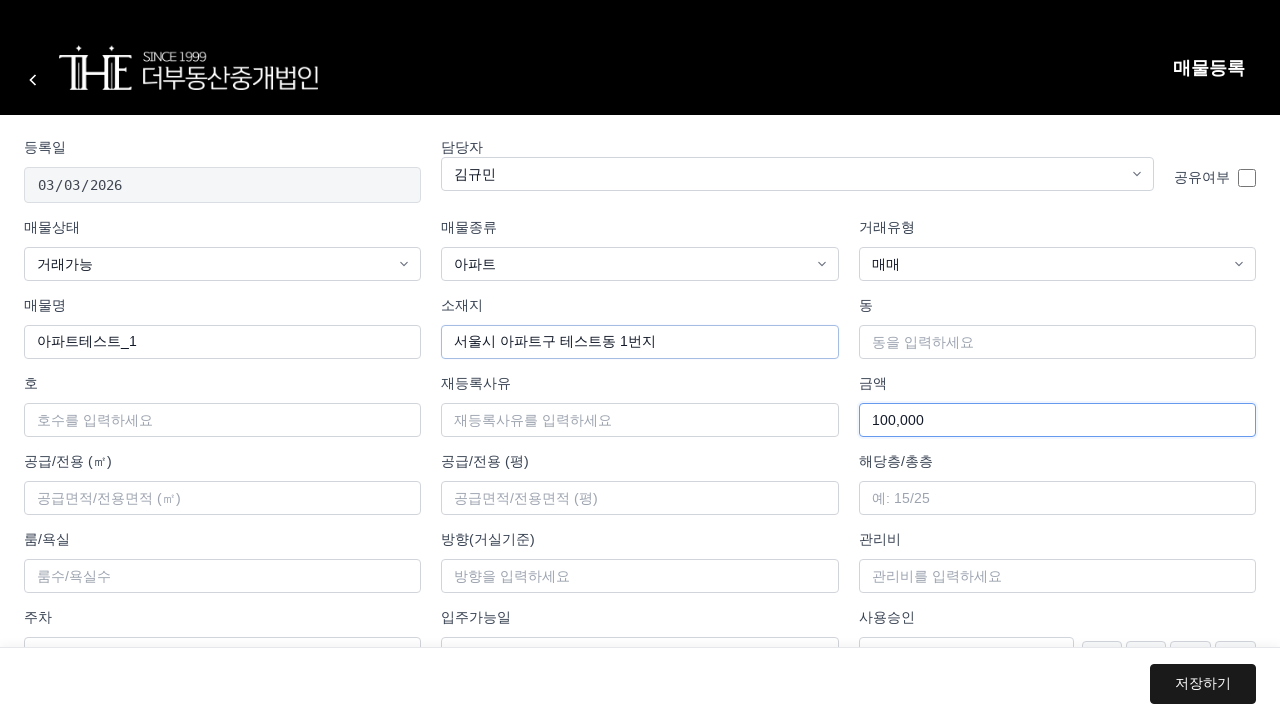

Clicked save button for 아파트 property registration at (1203, 684) on .btn-save
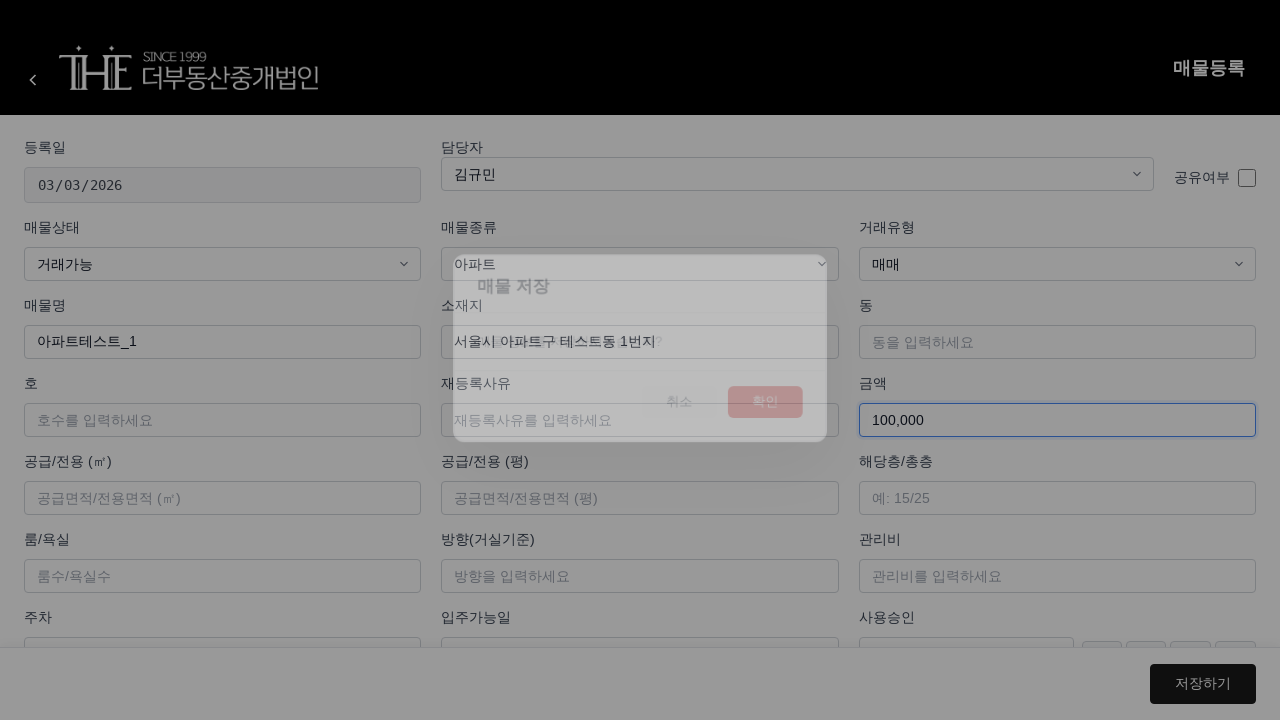

Waited for save operation to complete
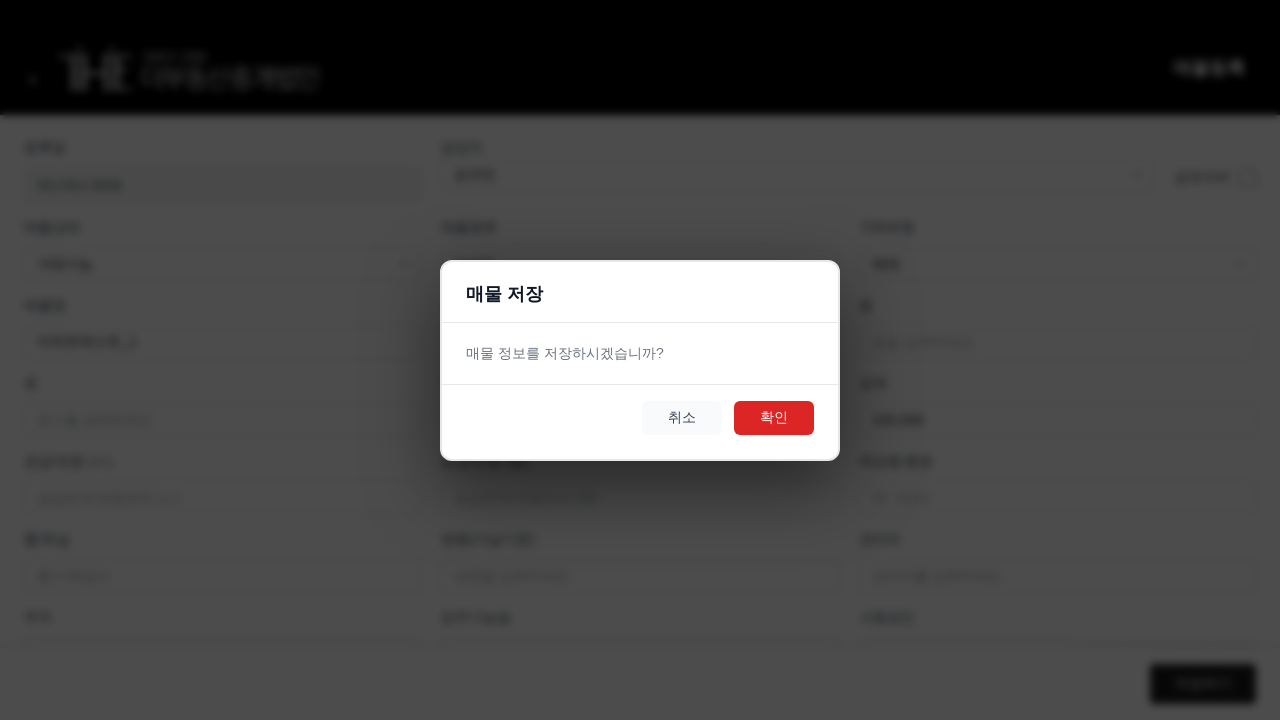

Navigated to form page for property 2
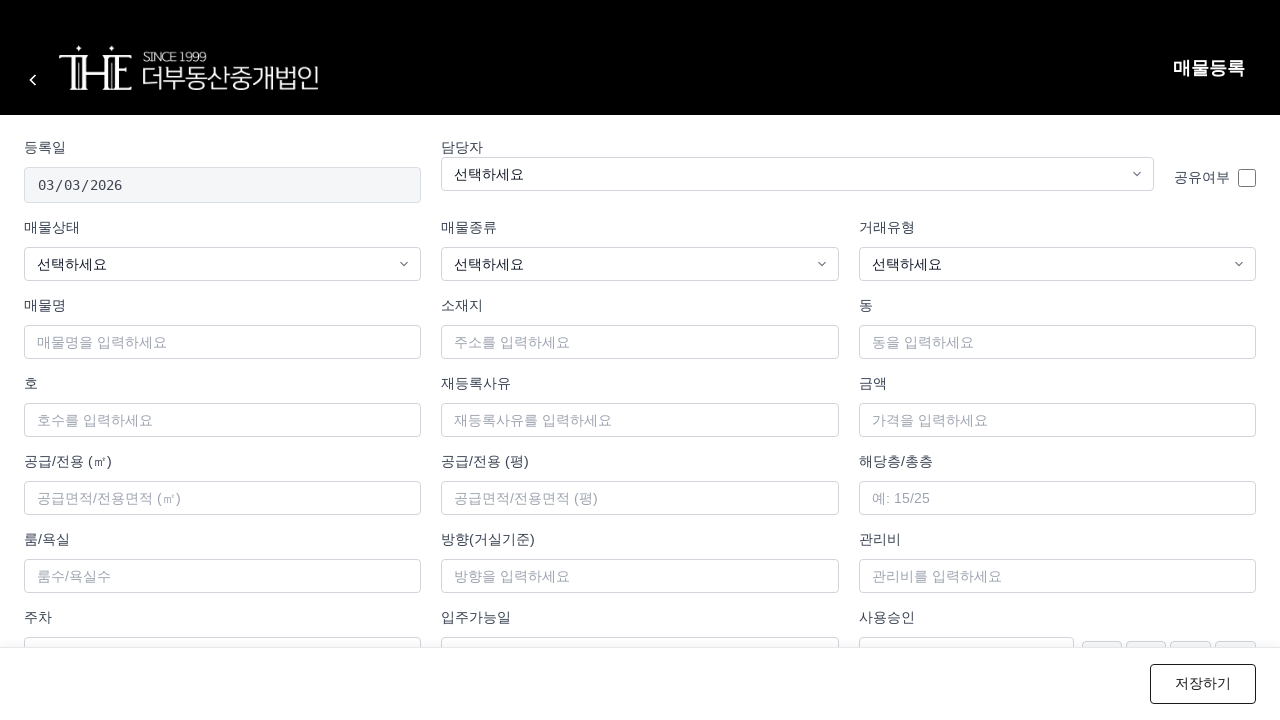

Form container loaded for 오피스텔 property
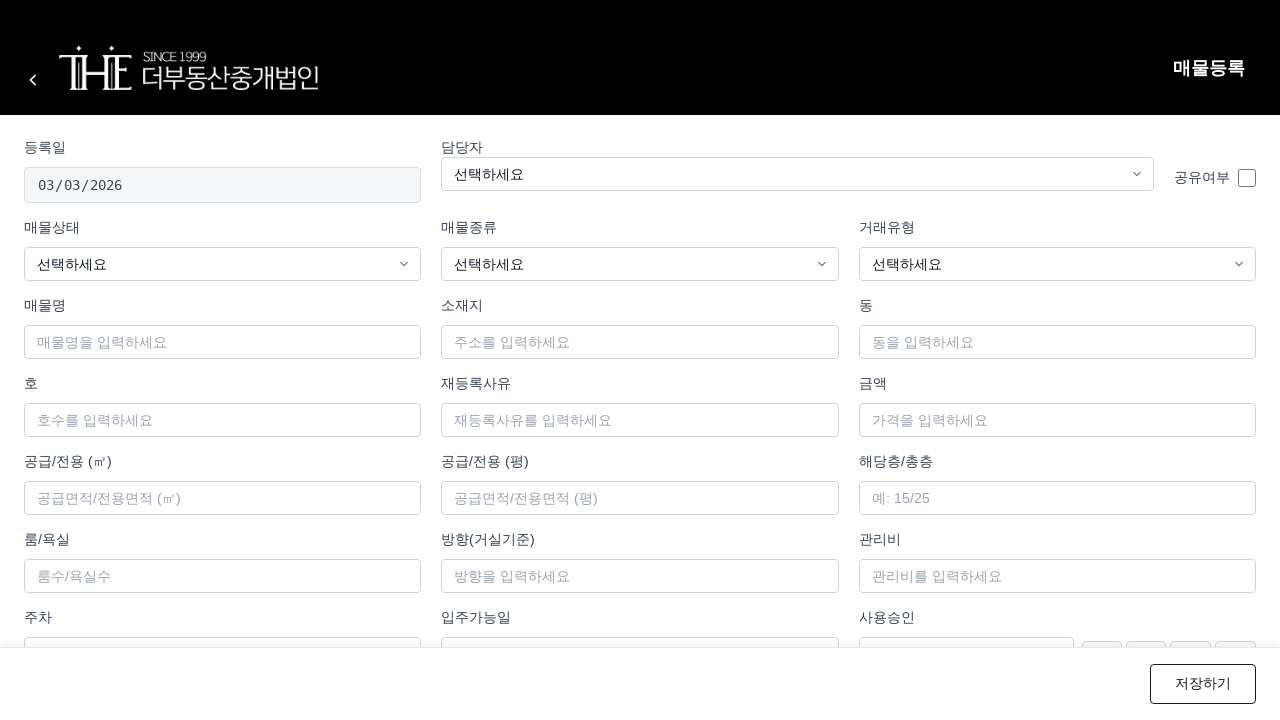

Filled property name: 오피스텔테스트_2 on #propertyName
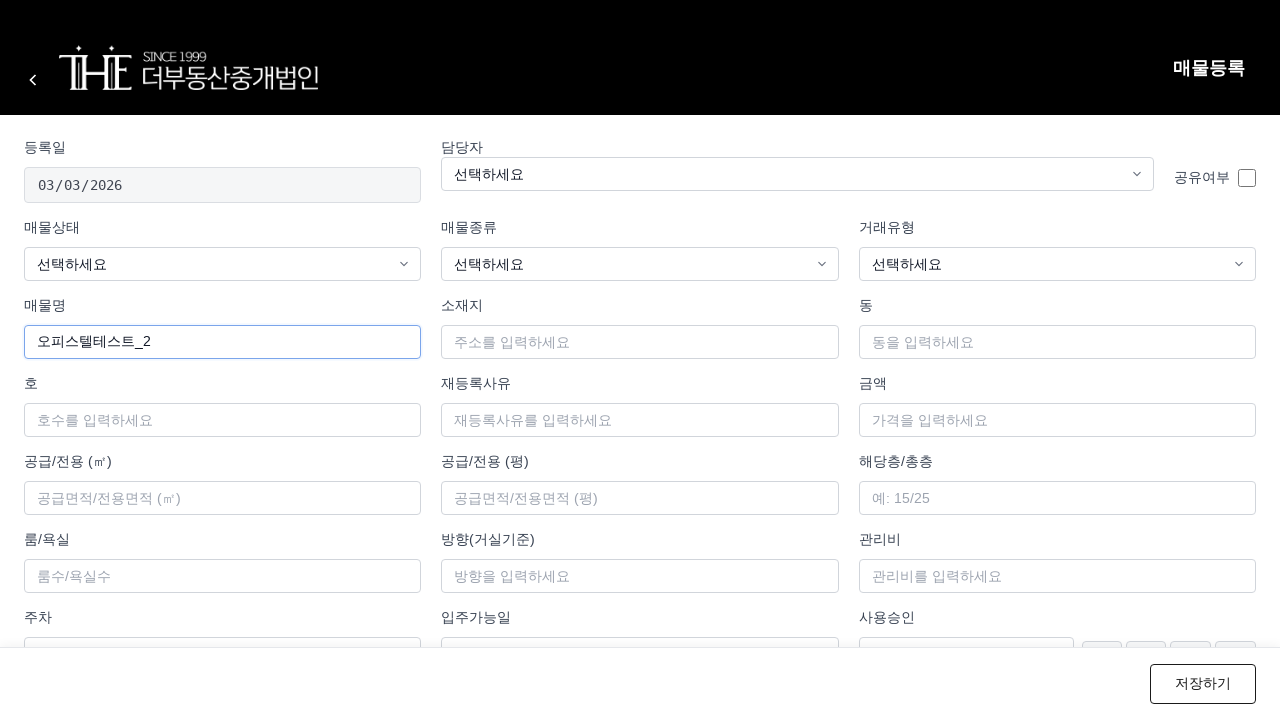

Selected manager: 김규민 on #manager
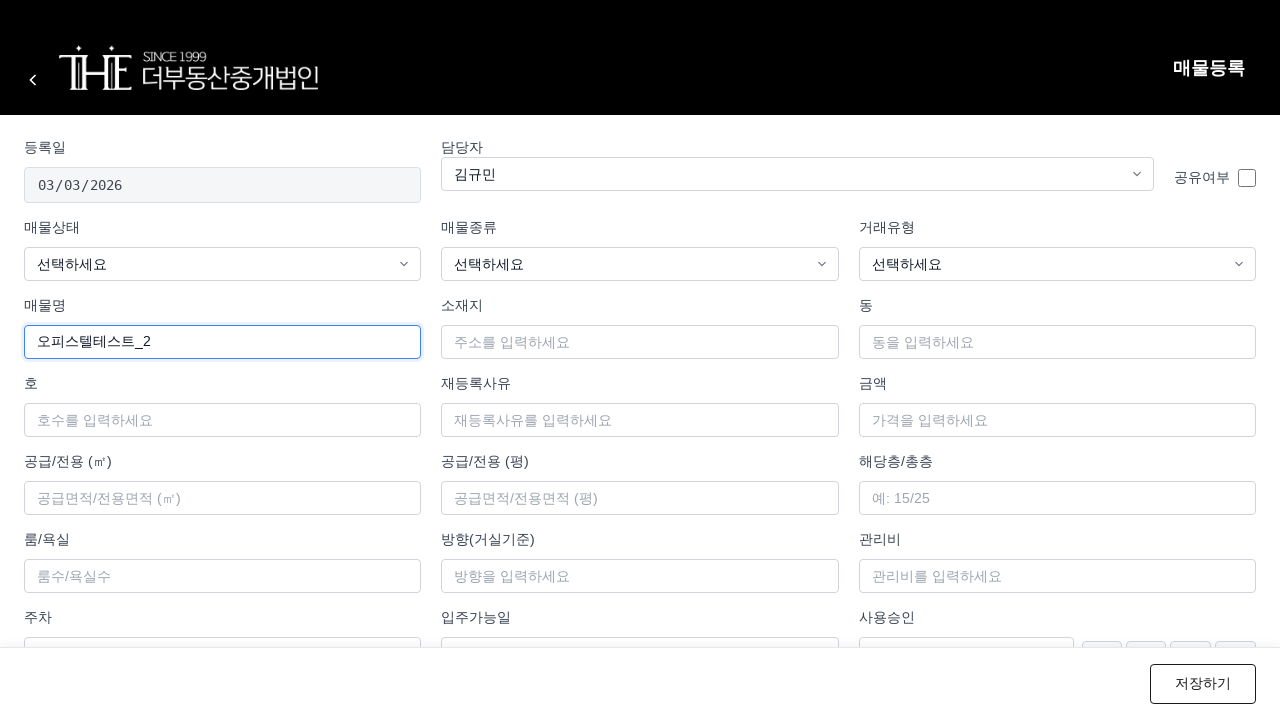

Selected status: 거래가능 on #status
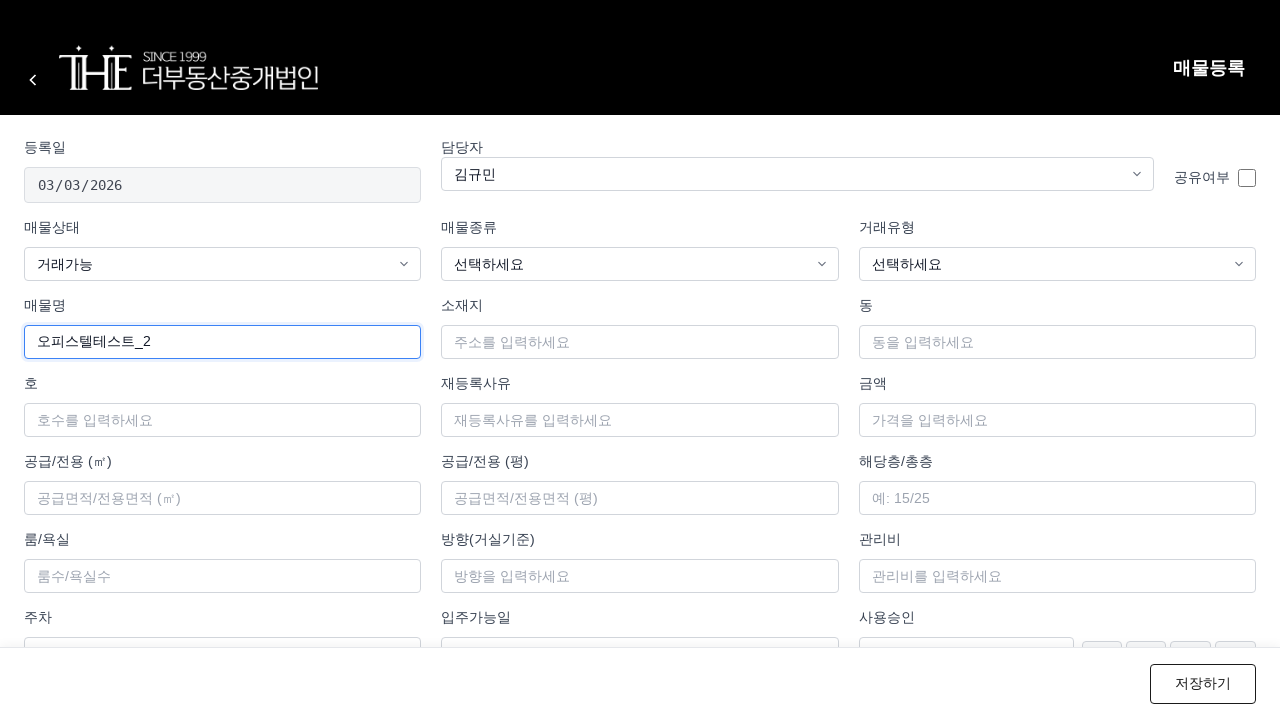

Selected property type: 오피스텔 on #propertyType
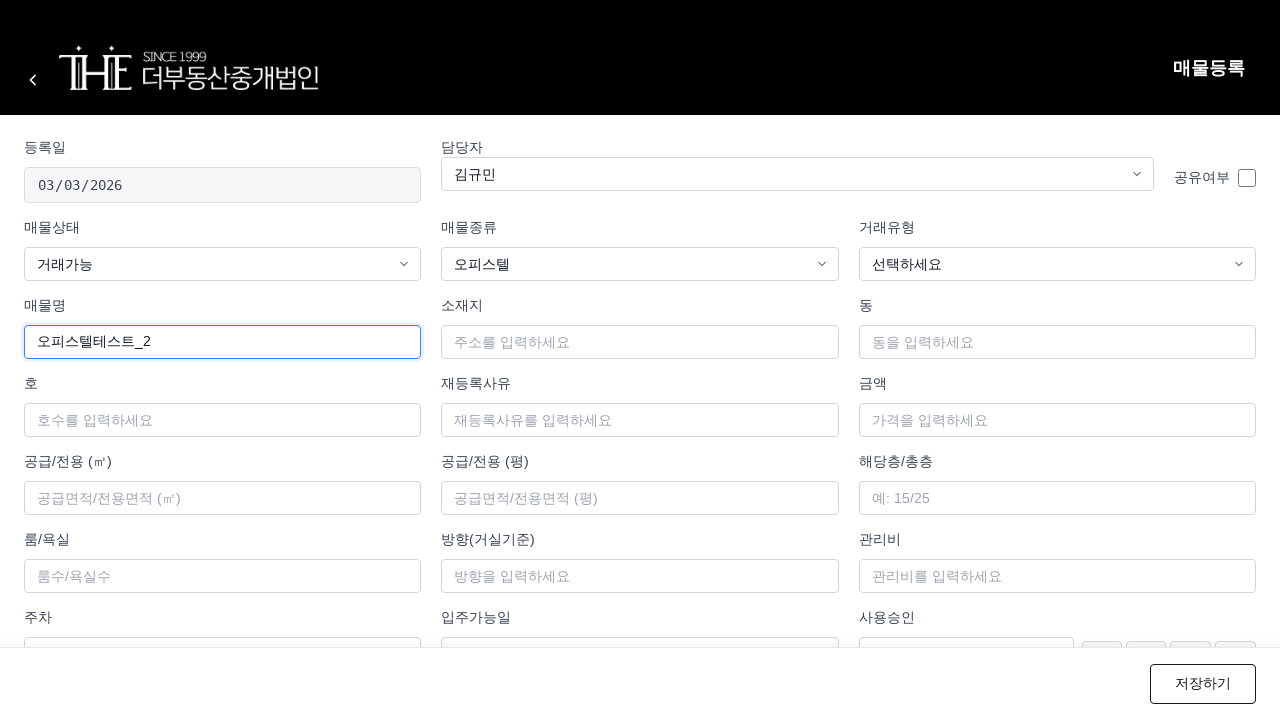

Selected trade type: 전세 on #tradeType
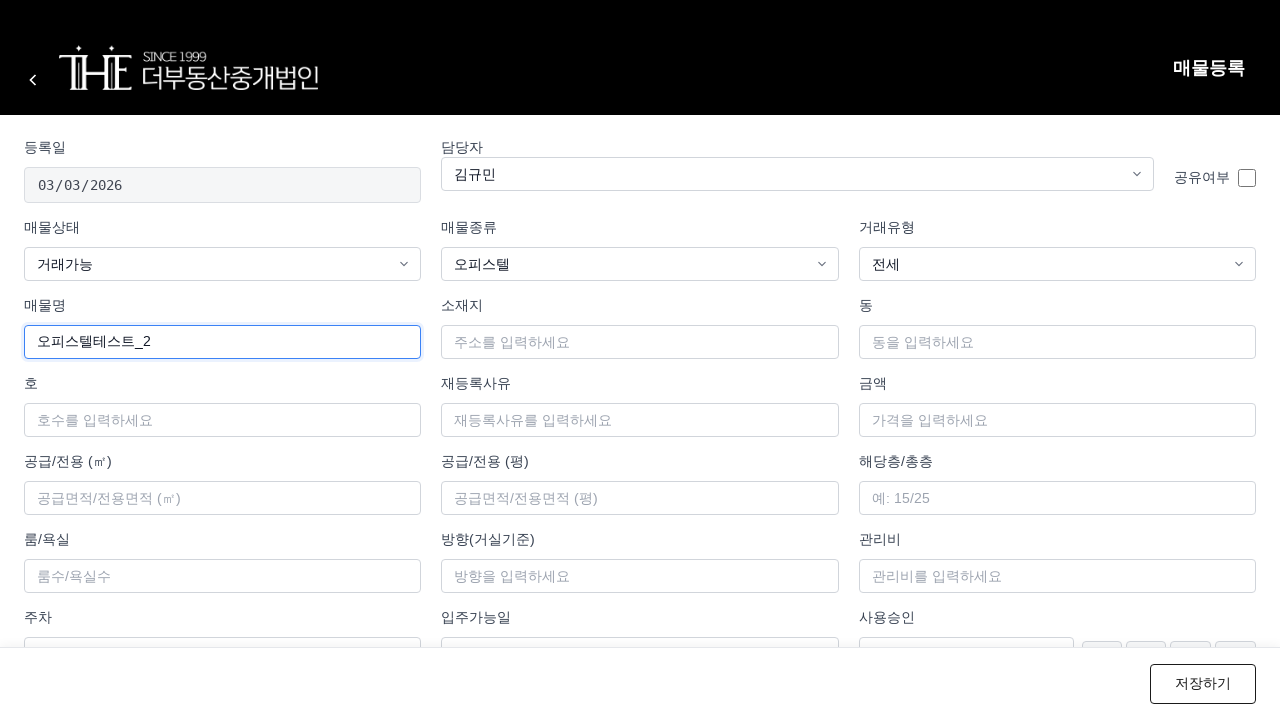

Filled address: 서울시 오피스텔구 테스트동 2번지 on #address
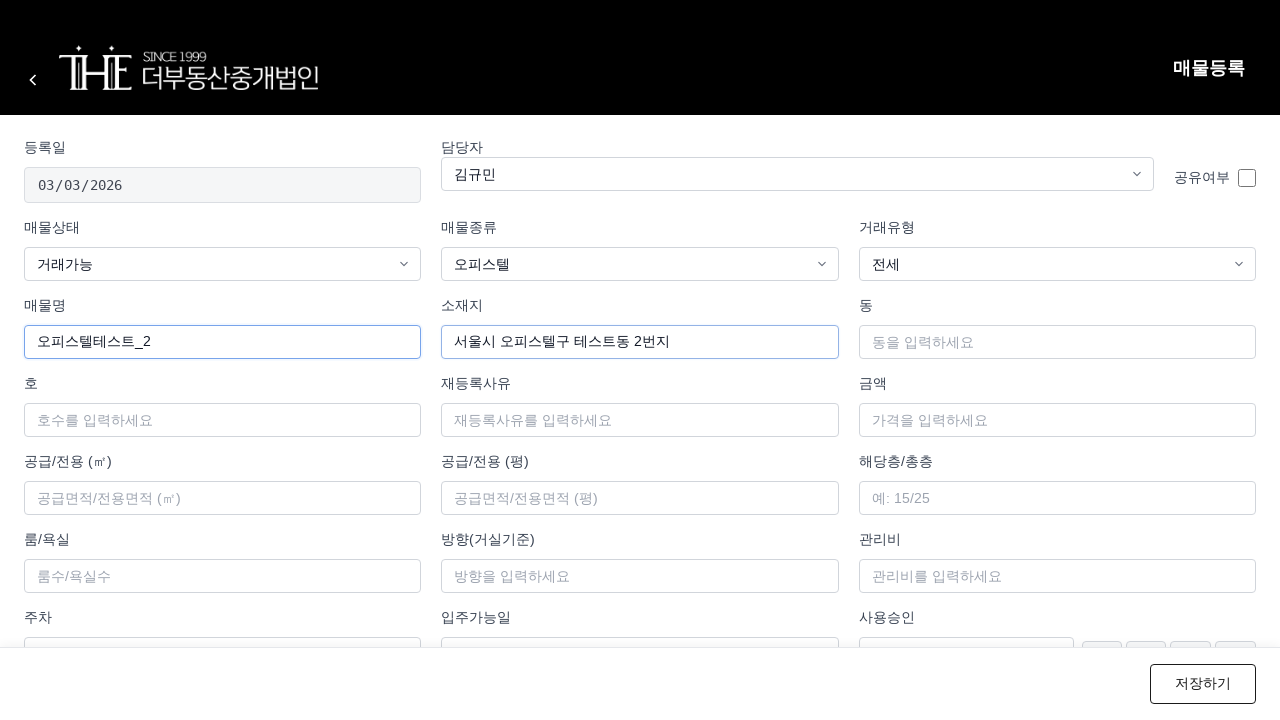

Filled price: 50,000 on #price
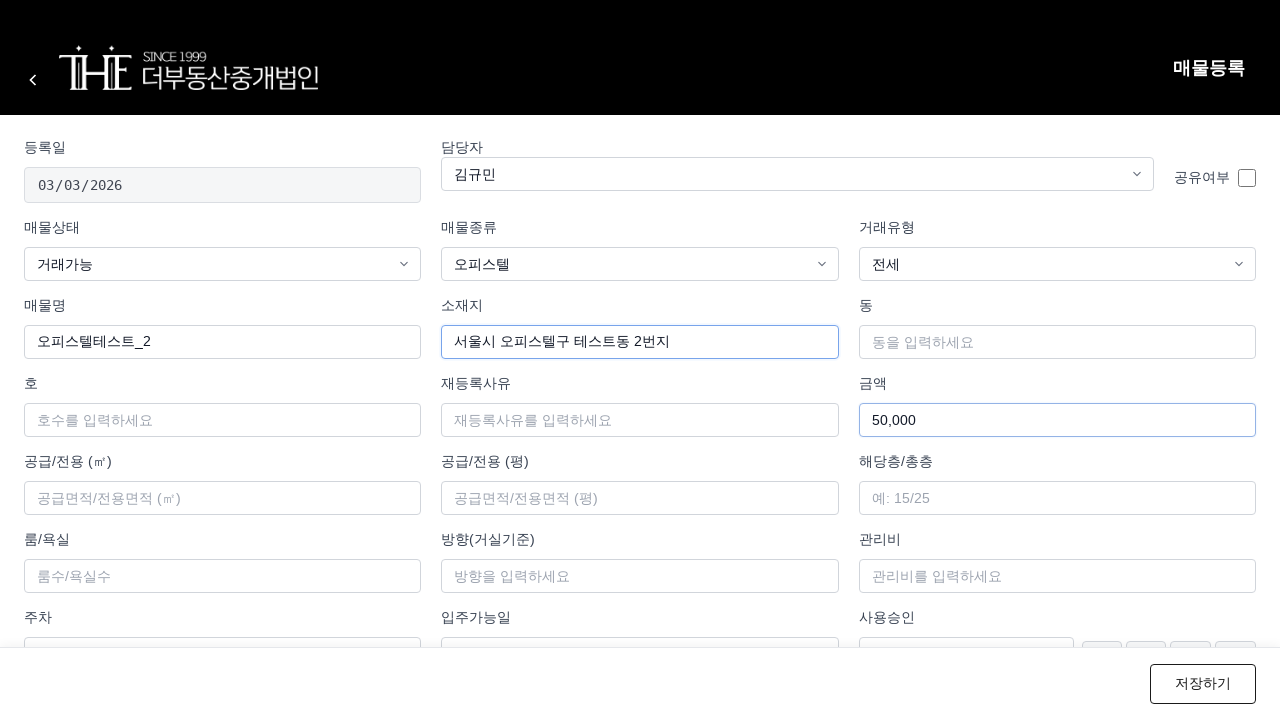

Clicked save button for 오피스텔 property registration at (1203, 684) on .btn-save
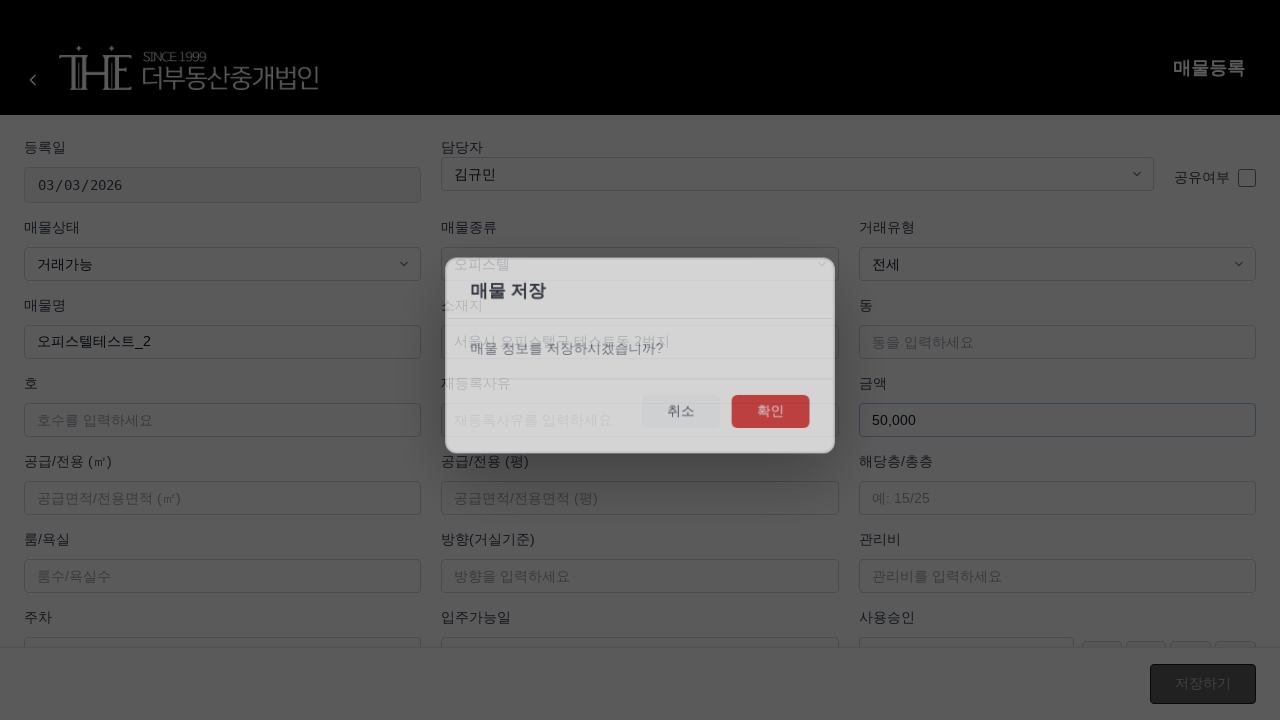

Waited for save operation to complete
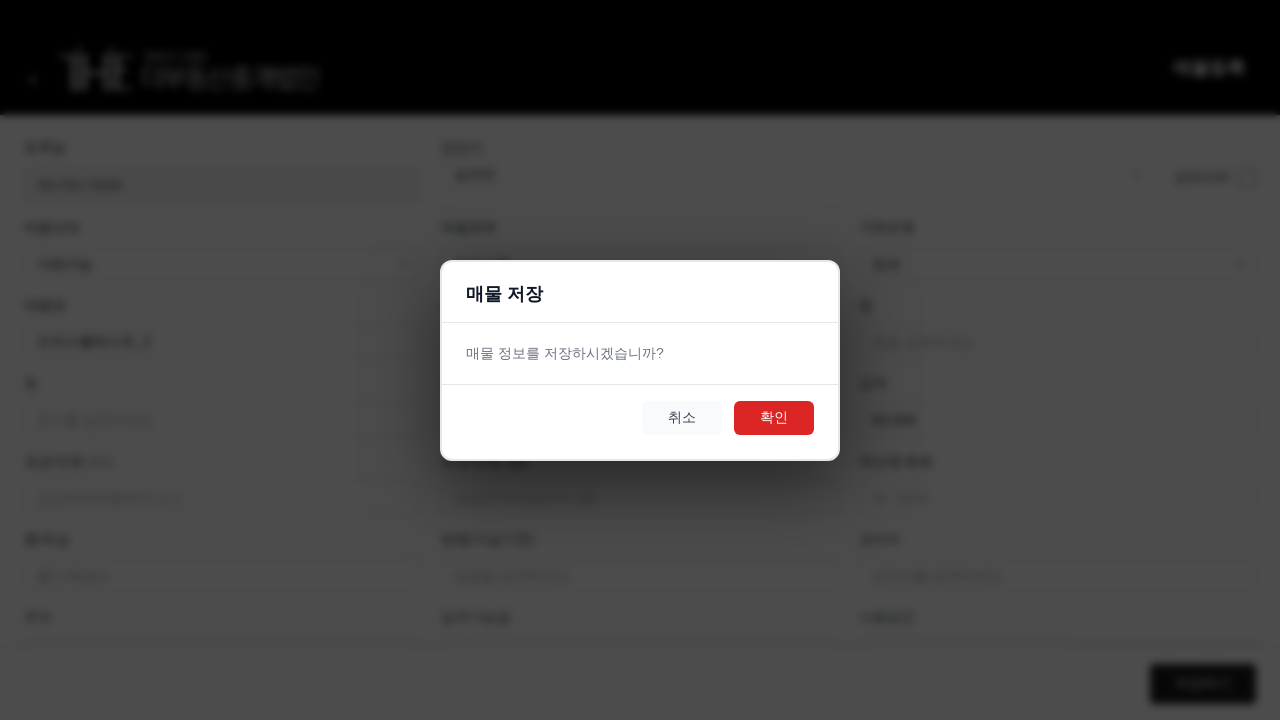

Navigated to form page for property 3
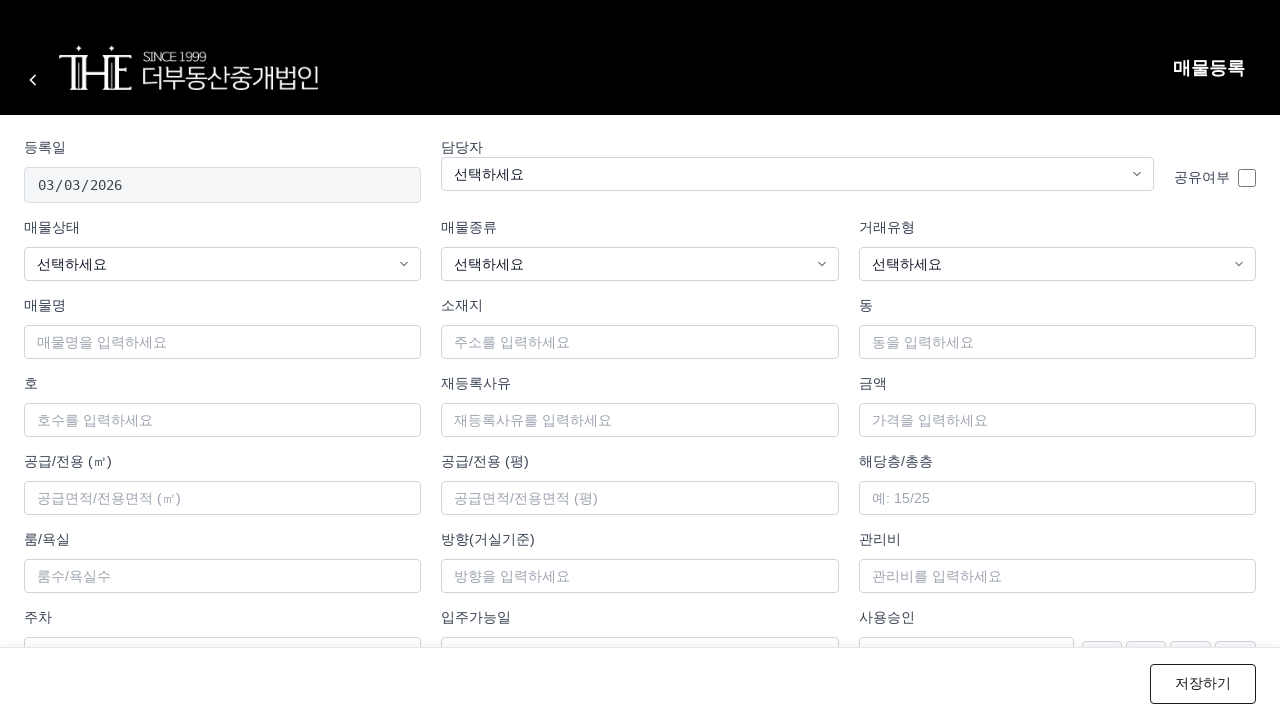

Form container loaded for 원룸 property
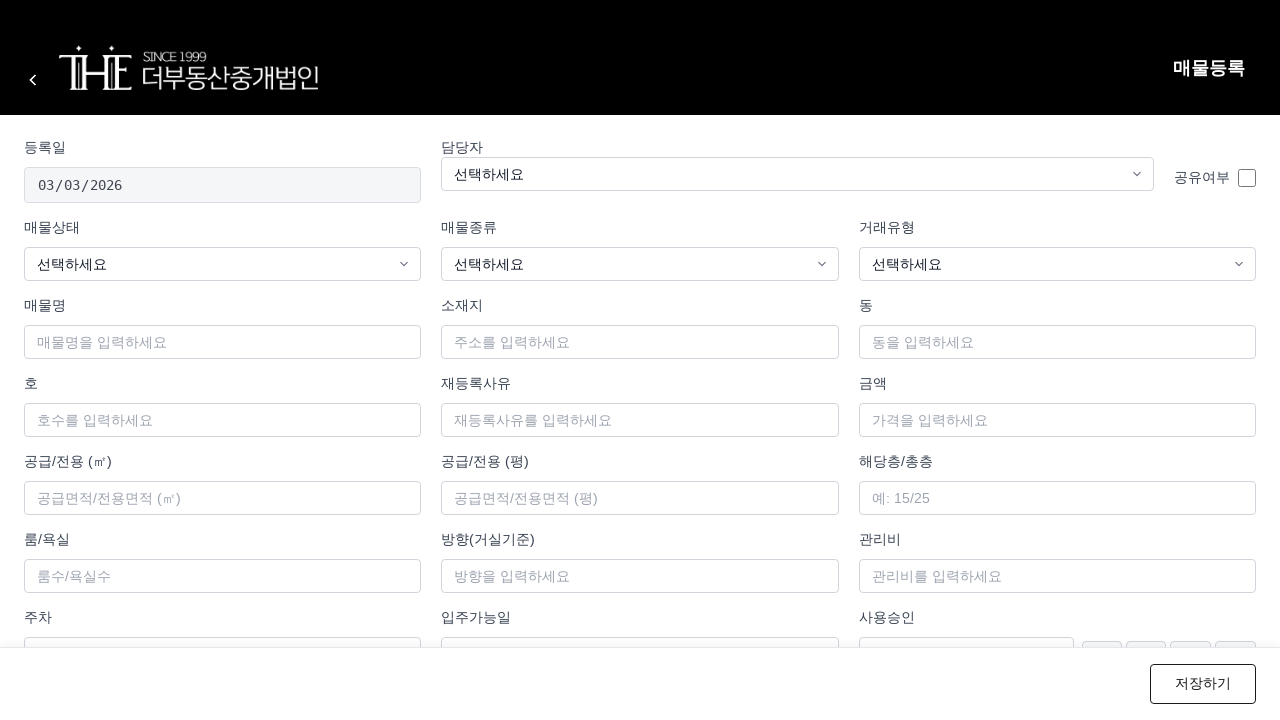

Filled property name: 원룸테스트_3 on #propertyName
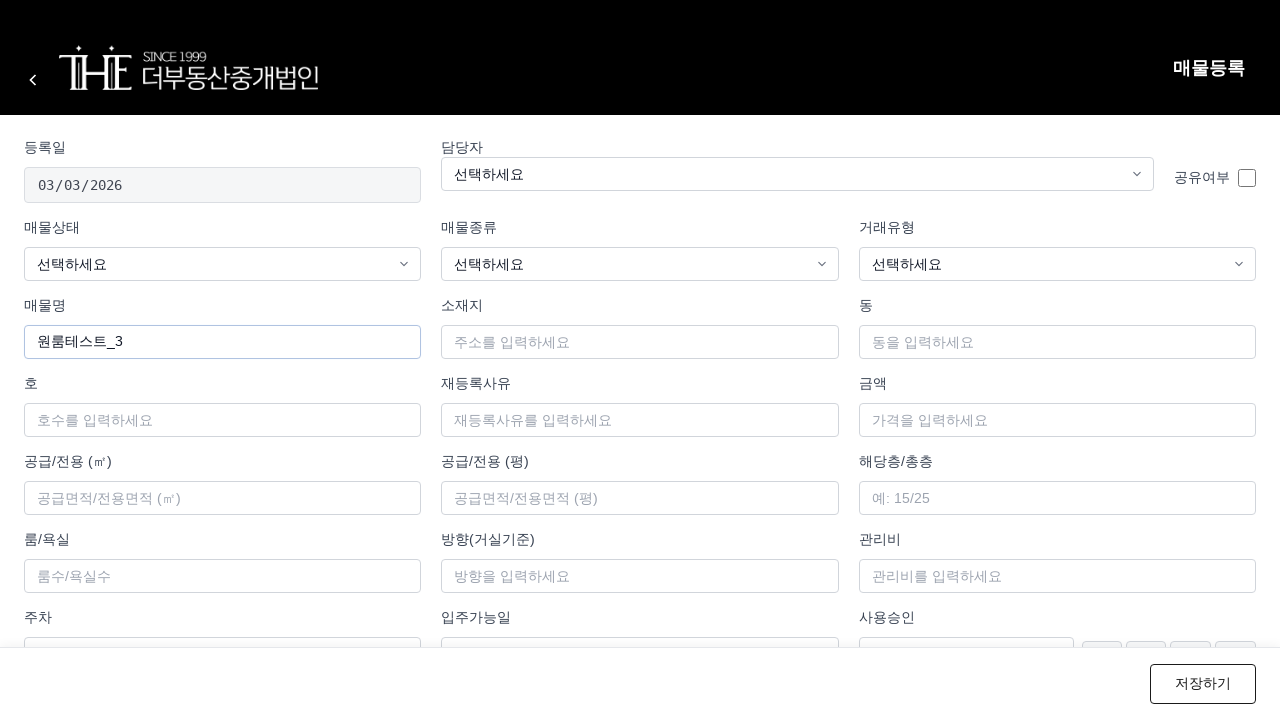

Selected manager: 김규민 on #manager
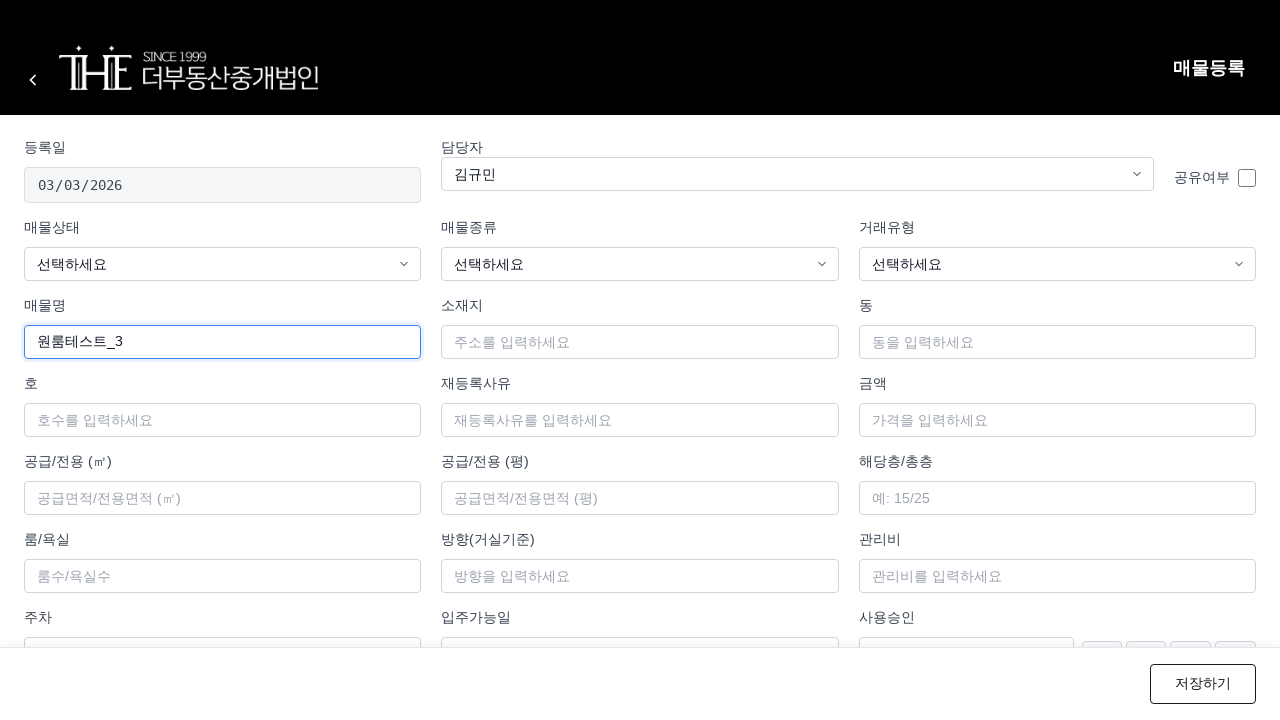

Selected status: 거래가능 on #status
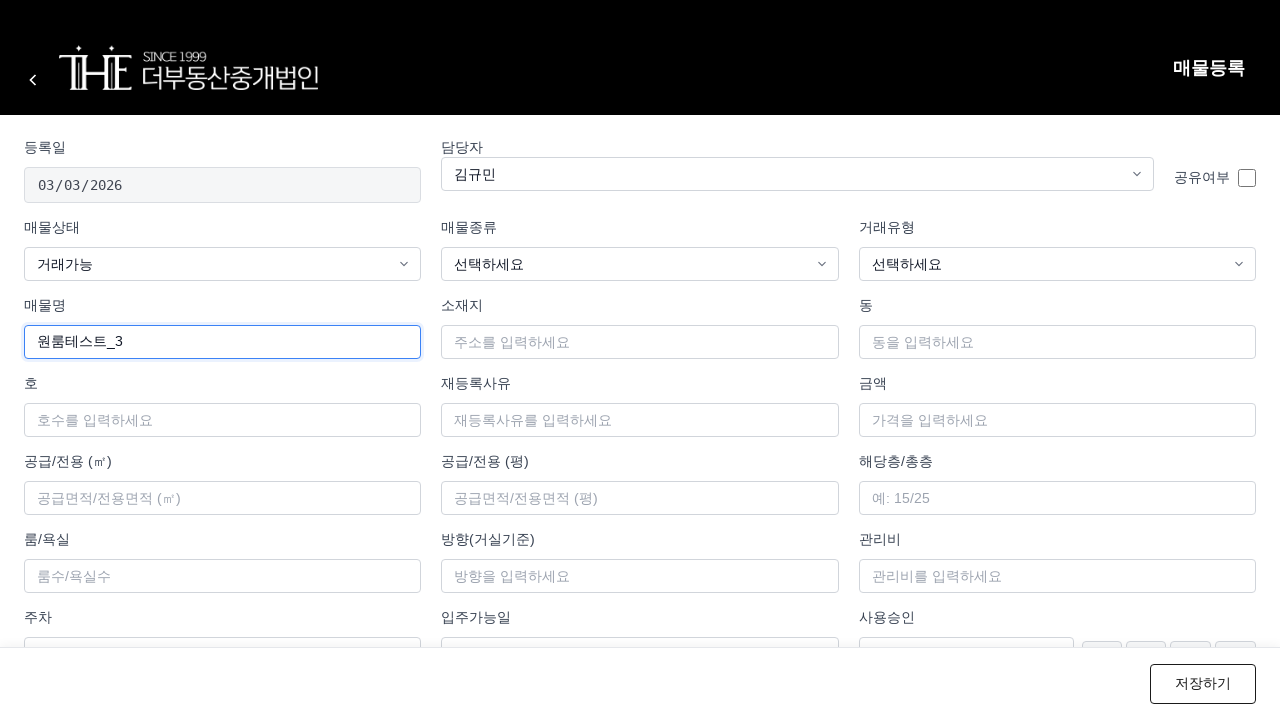

Selected property type: 원룸 on #propertyType
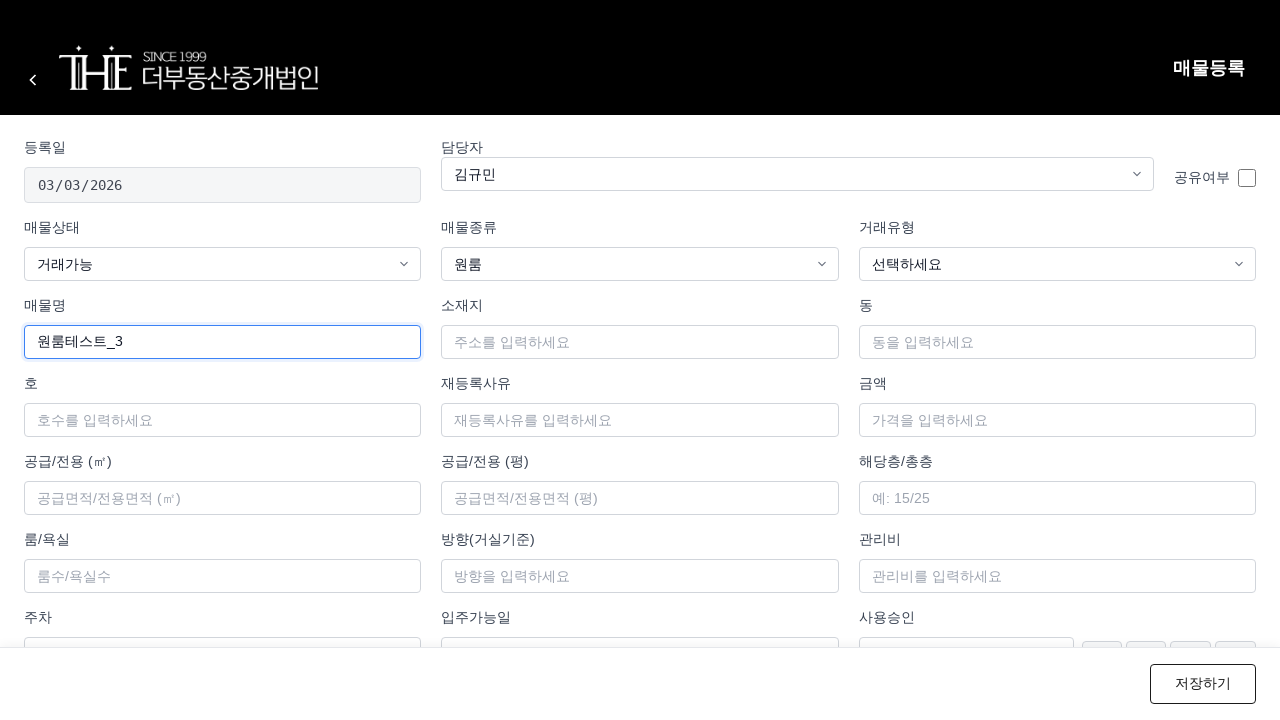

Selected trade type: 월세/렌트 on #tradeType
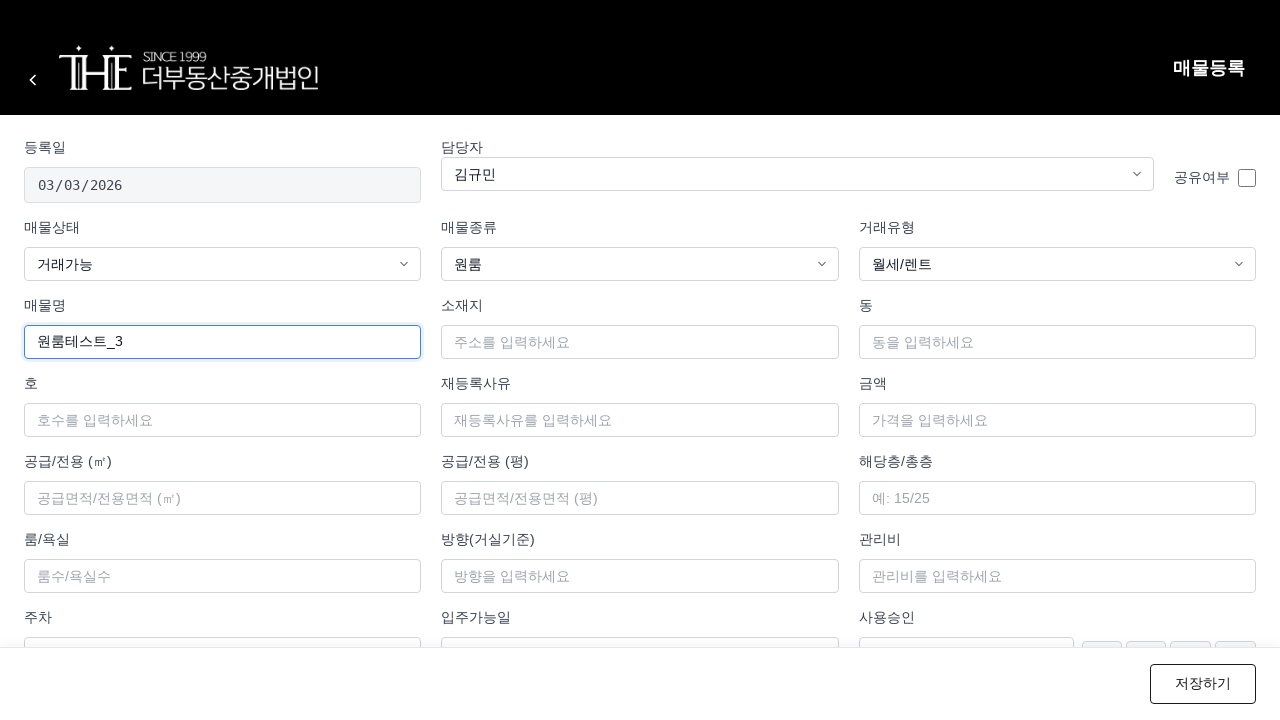

Filled address: 서울시 원룸구 테스트동 3번지 on #address
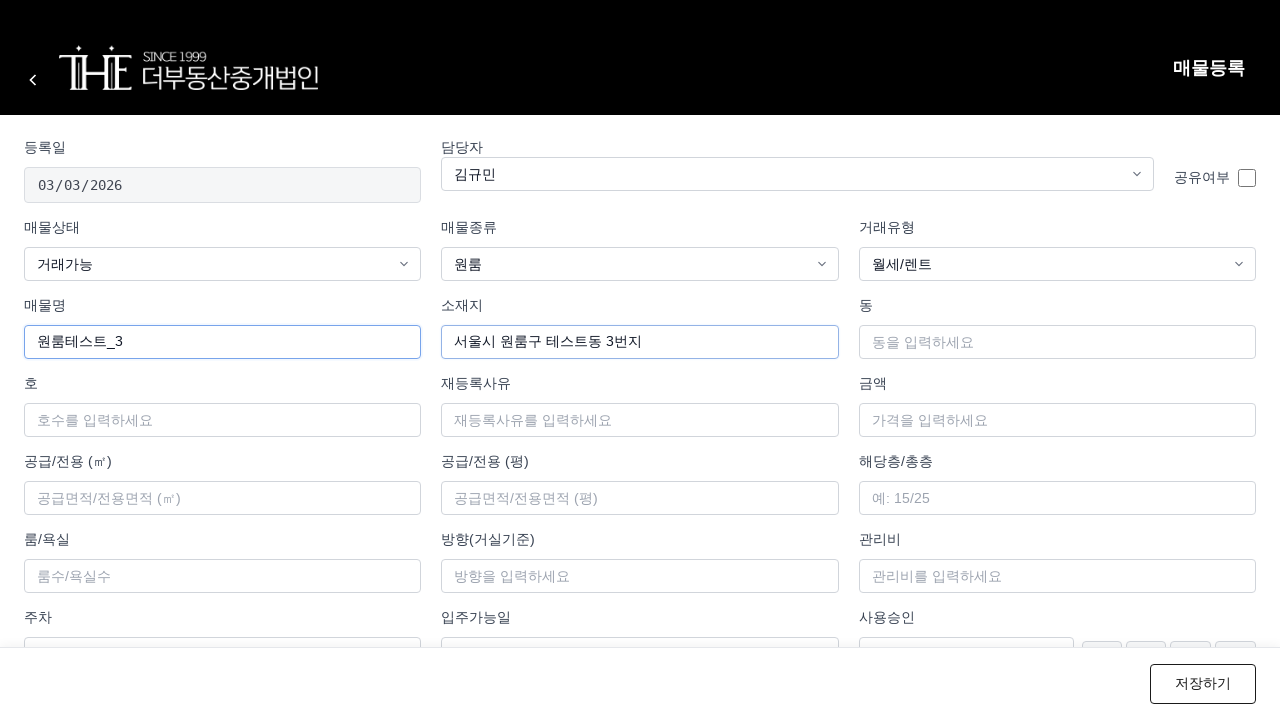

Filled price: 500/40 on #price
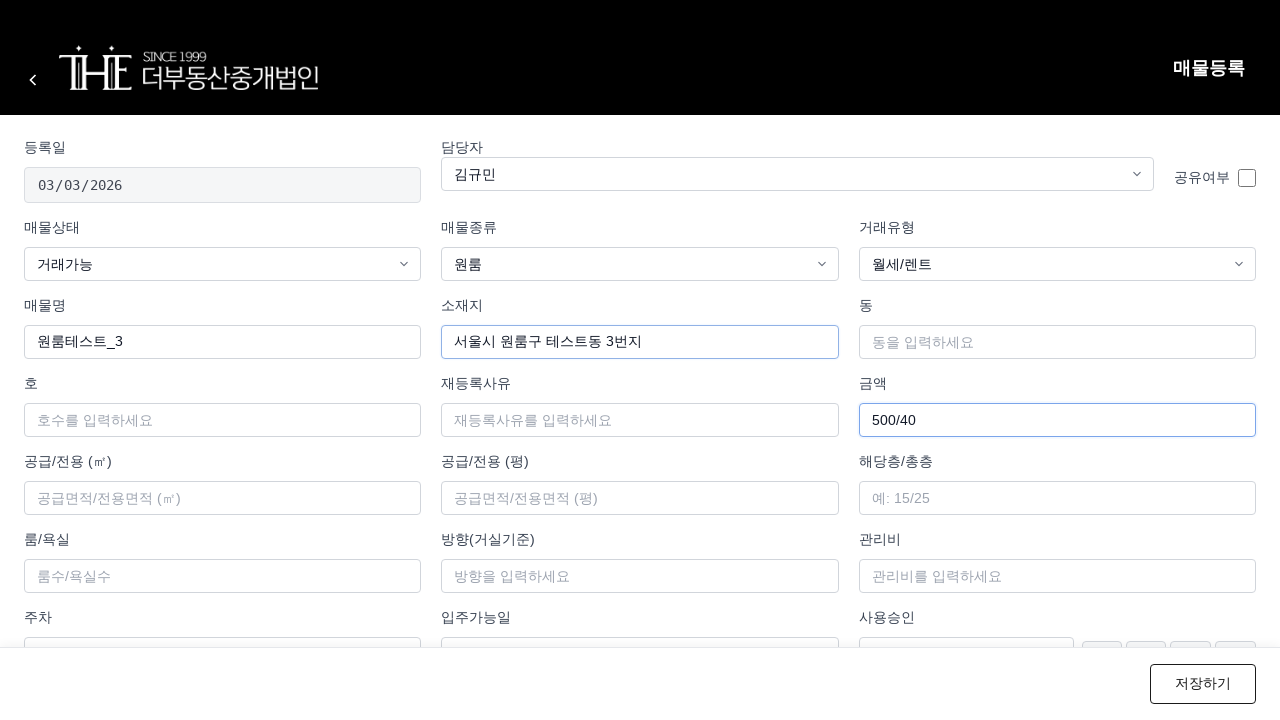

Clicked save button for 원룸 property registration at (1203, 684) on .btn-save
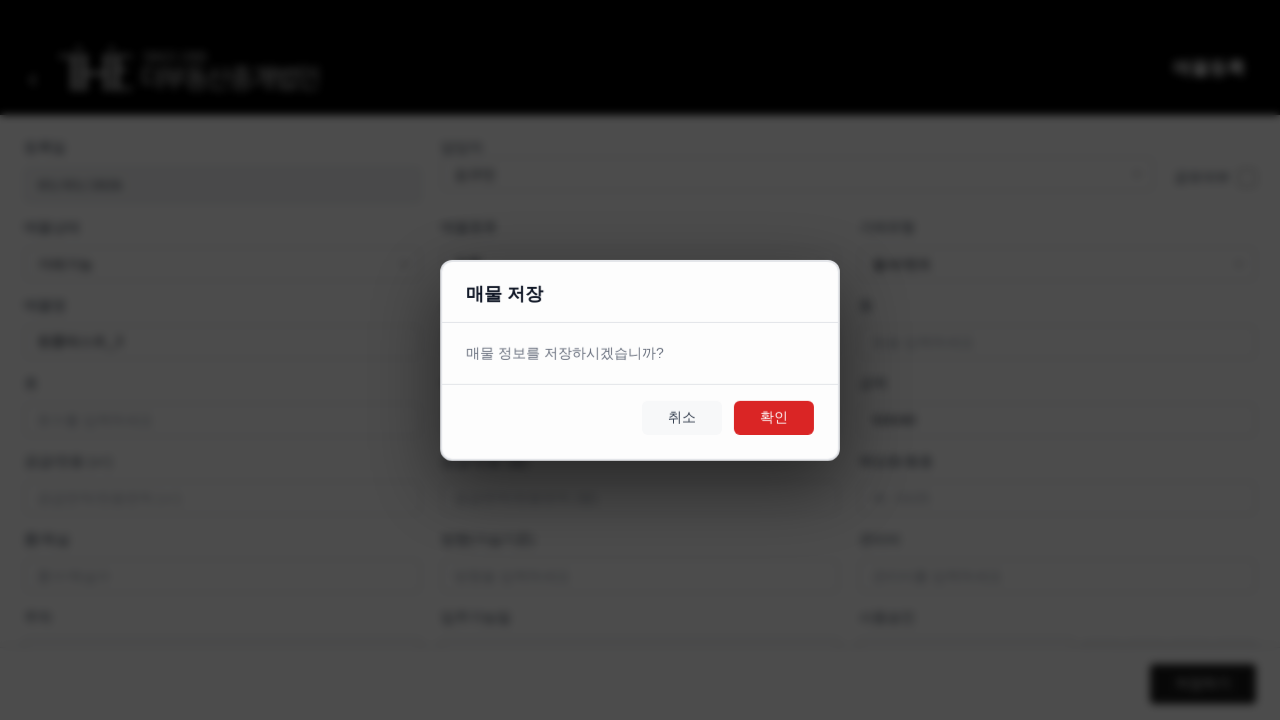

Waited for save operation to complete
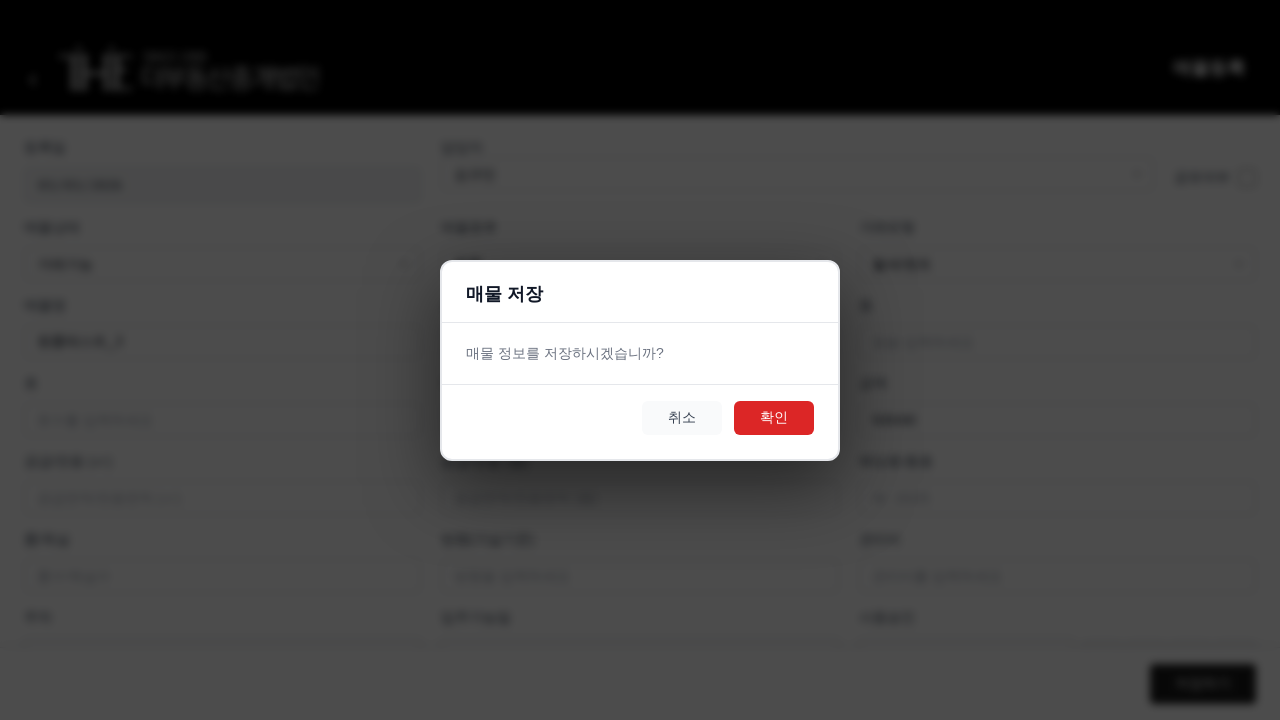

Navigated to form page for property 4
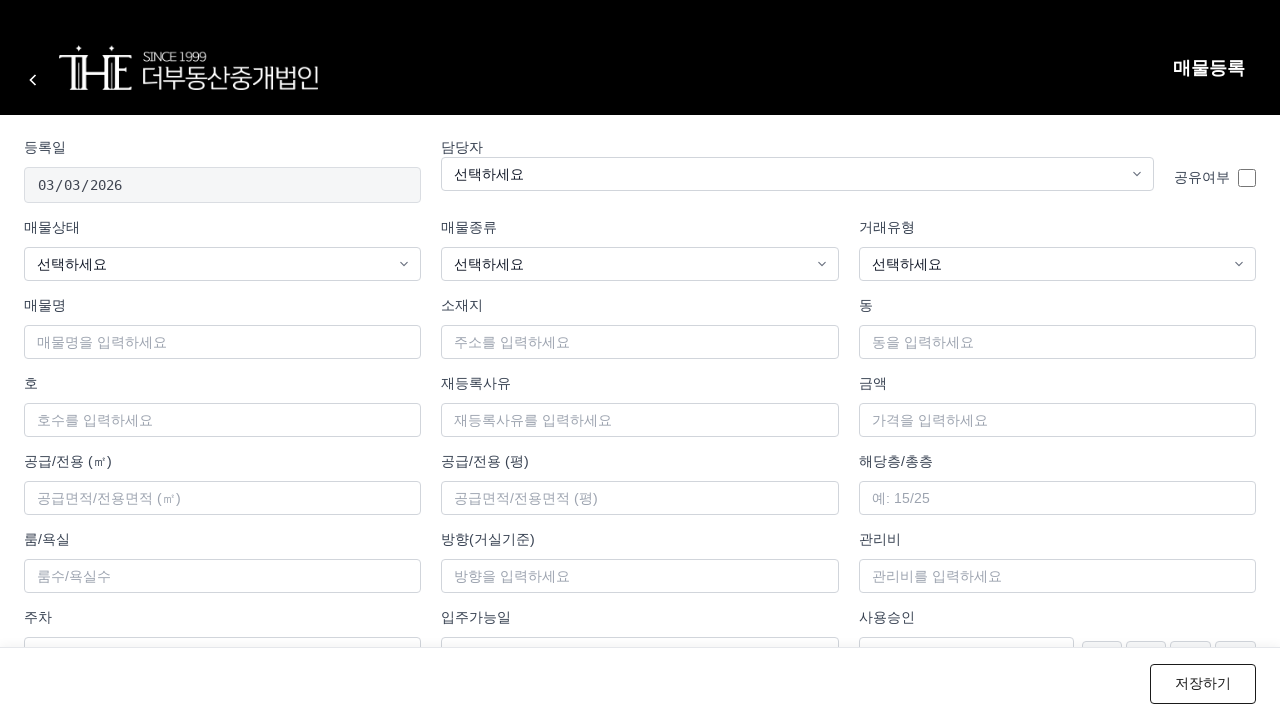

Form container loaded for 빌라/연립 property
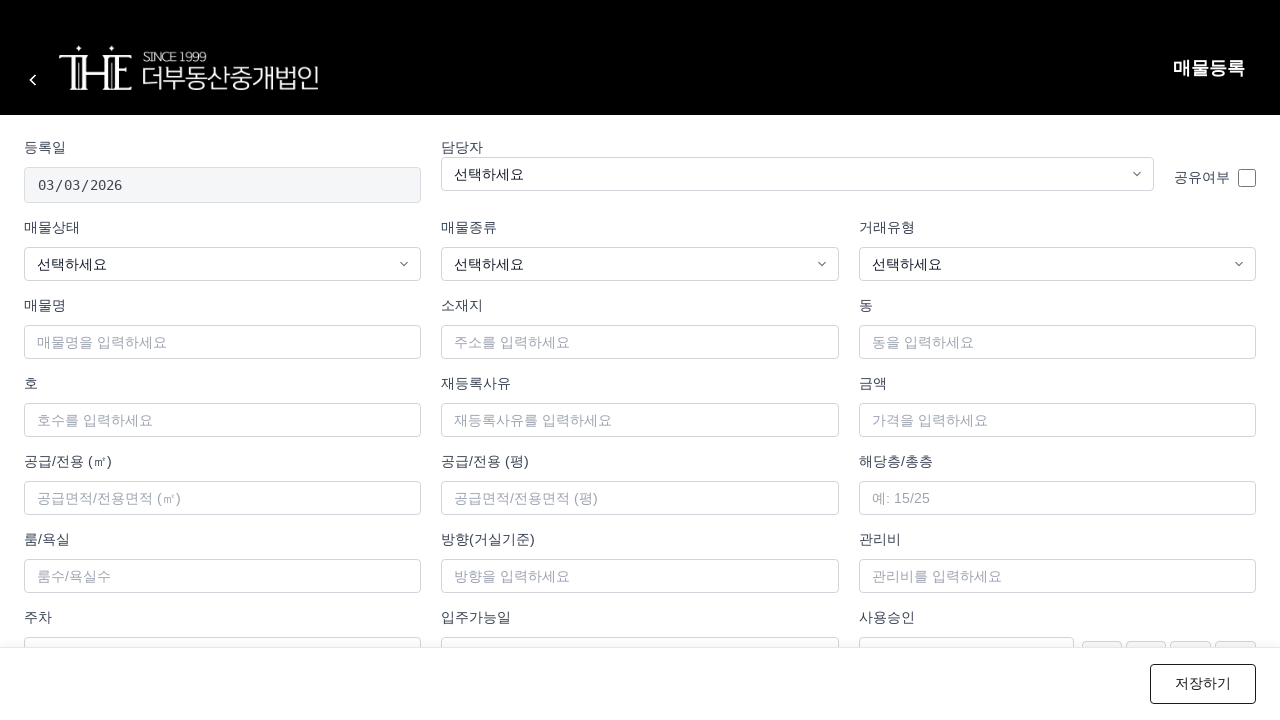

Filled property name: 빌라/연립테스트_4 on #propertyName
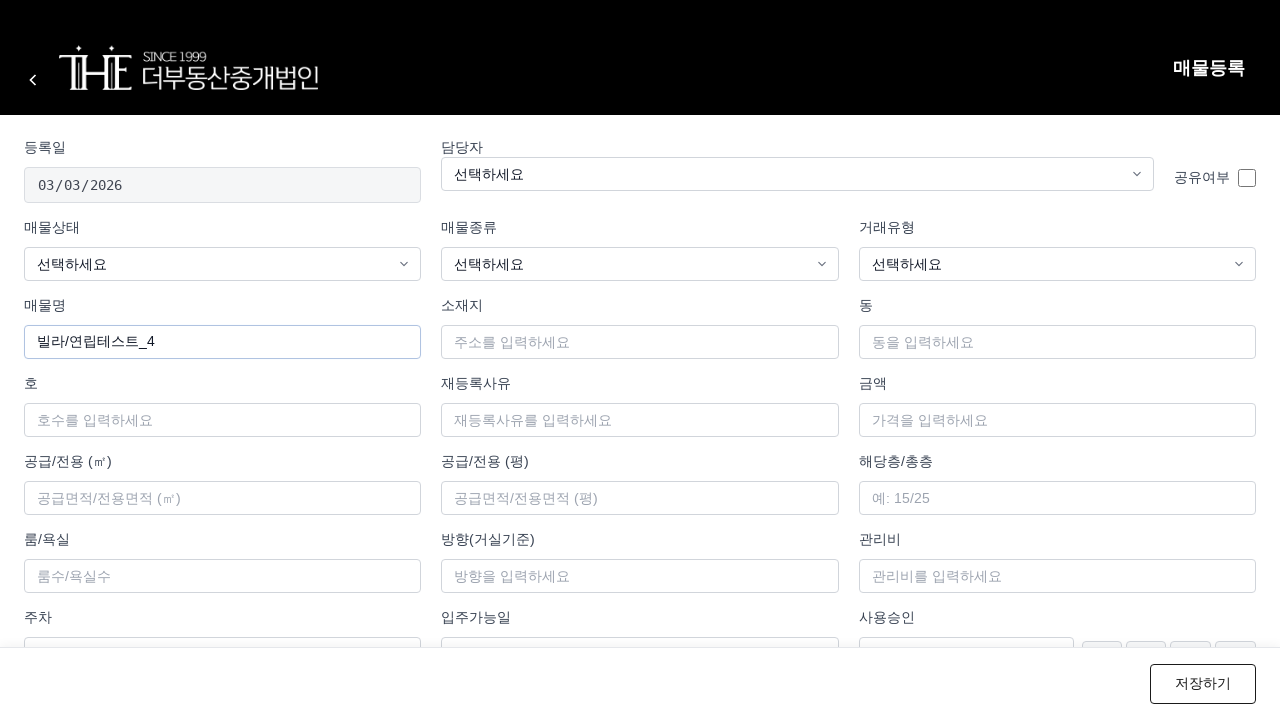

Selected manager: 김규민 on #manager
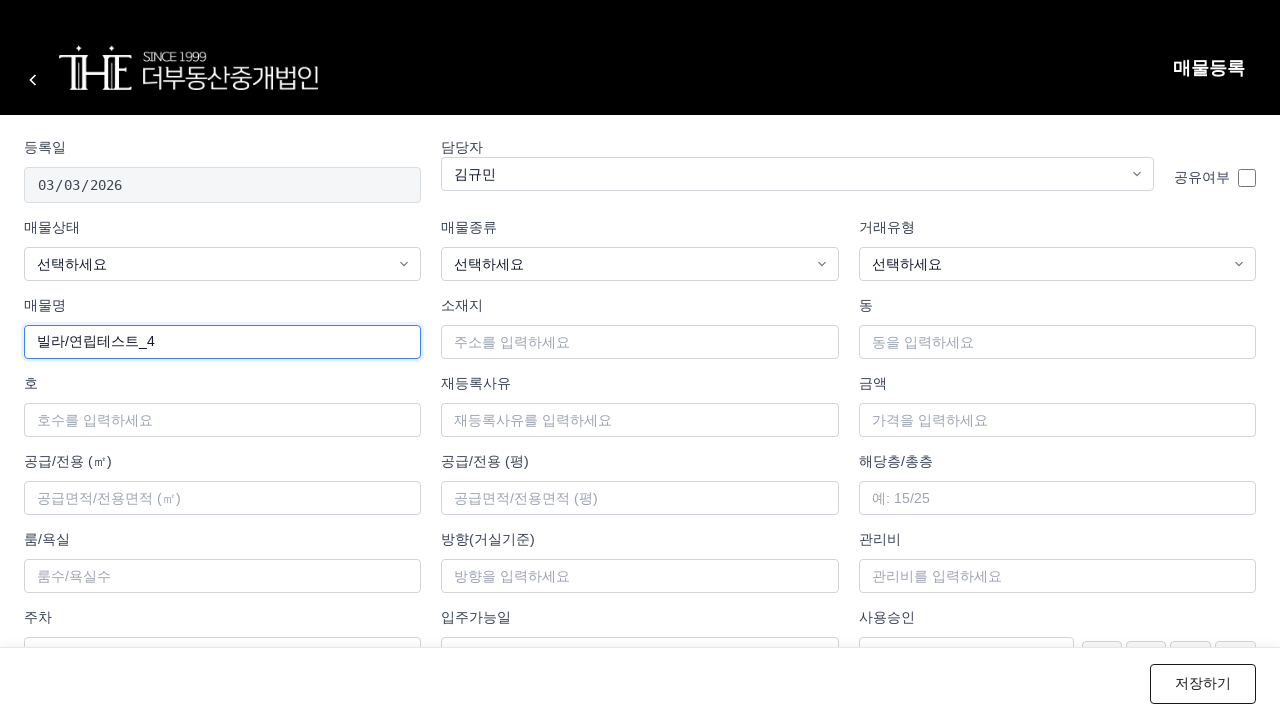

Selected status: 거래가능 on #status
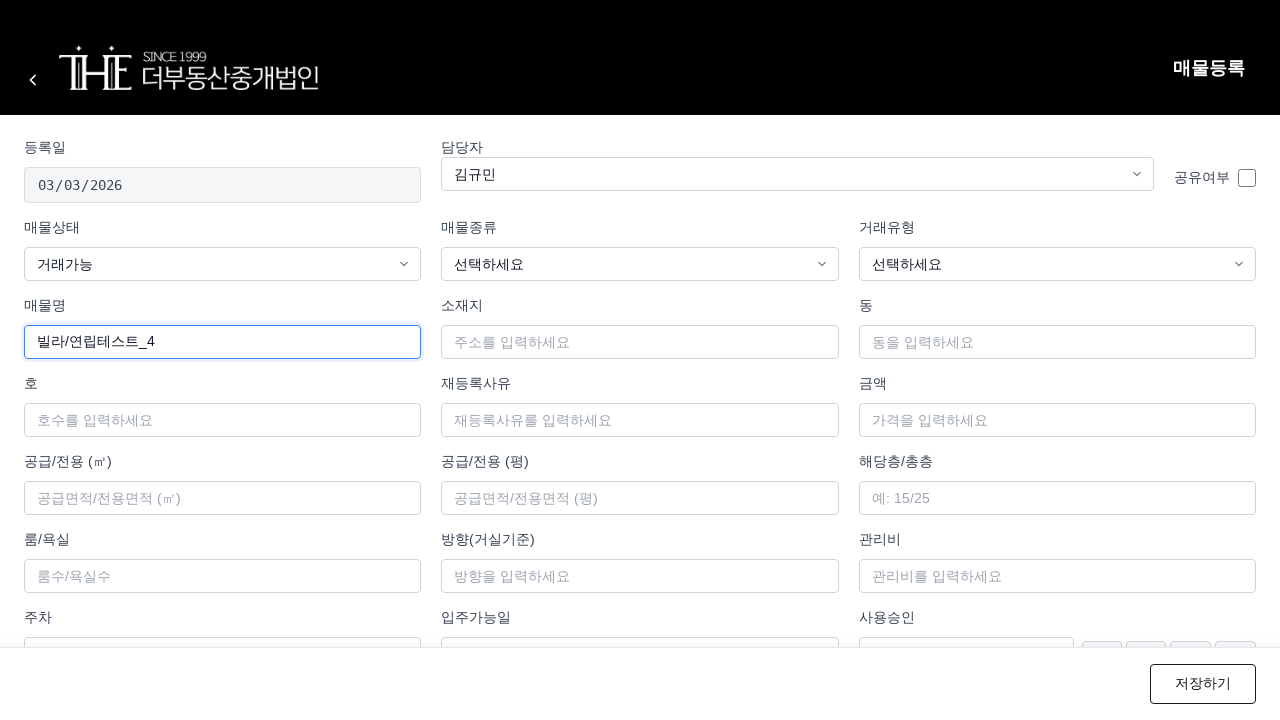

Selected property type: 빌라/연립 on #propertyType
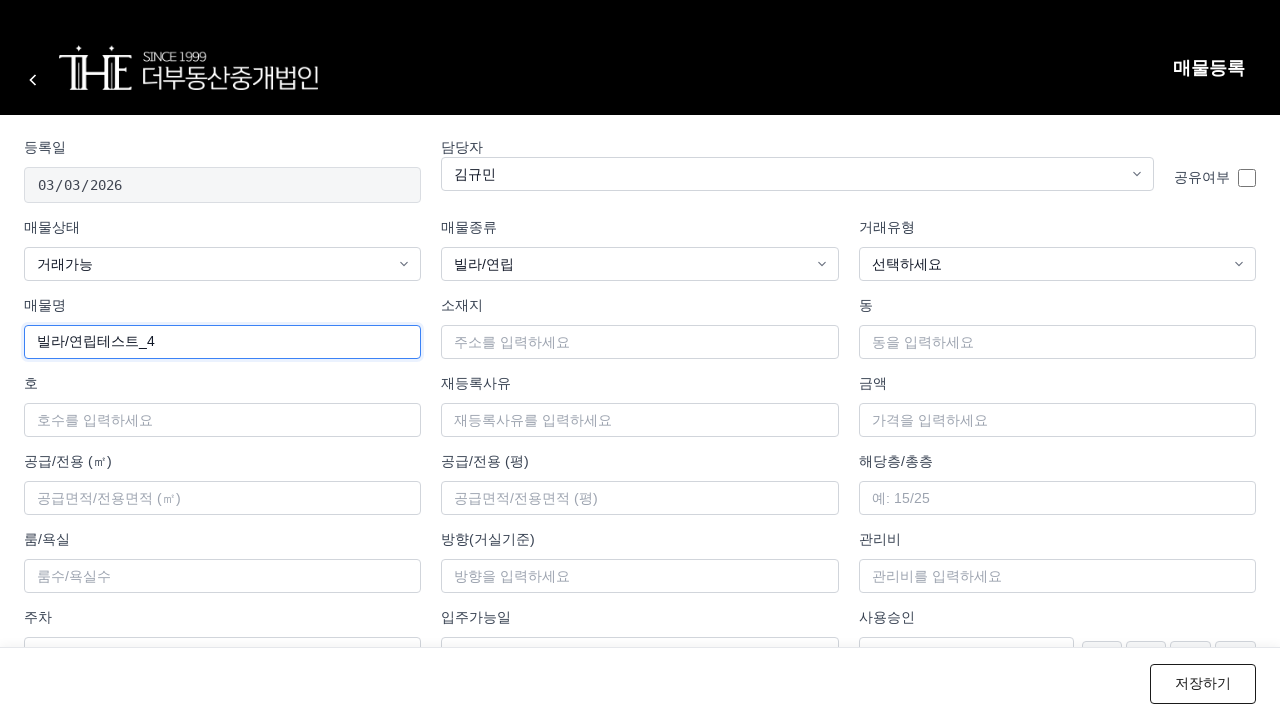

Selected trade type: 매매 on #tradeType
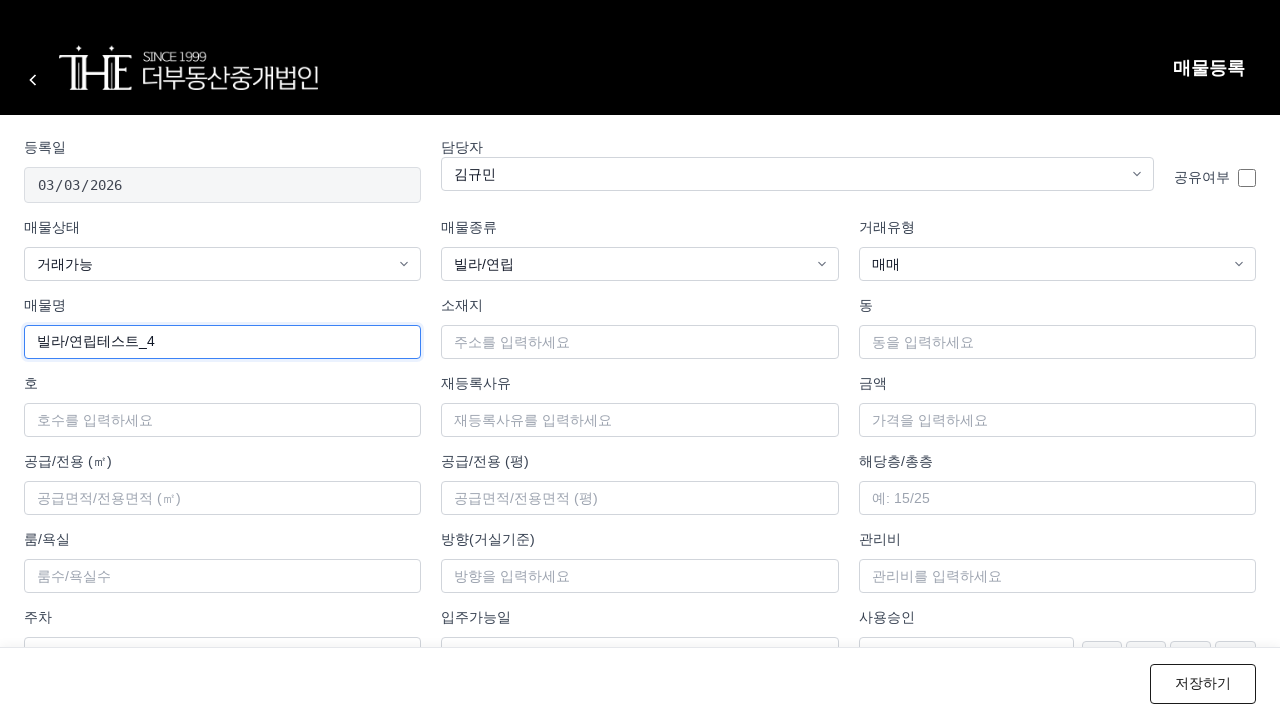

Filled address: 서울시 빌라/연립구 테스트동 4번지 on #address
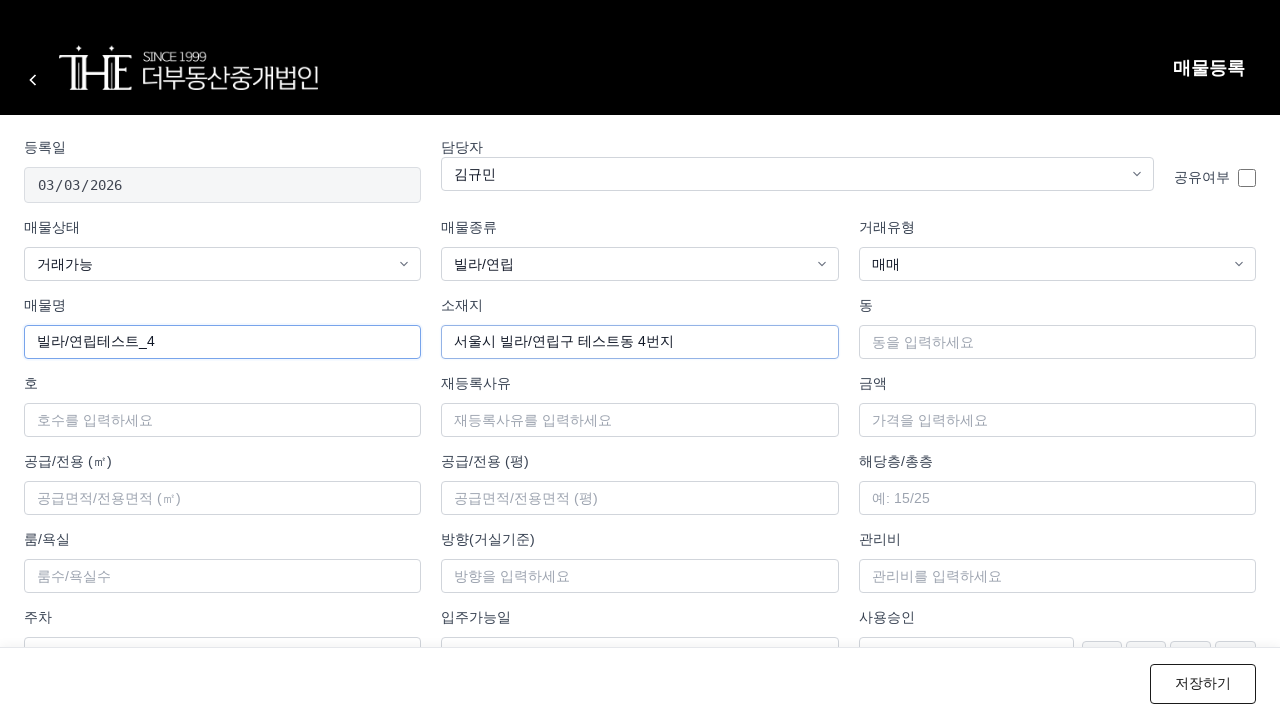

Filled price: 80,000 on #price
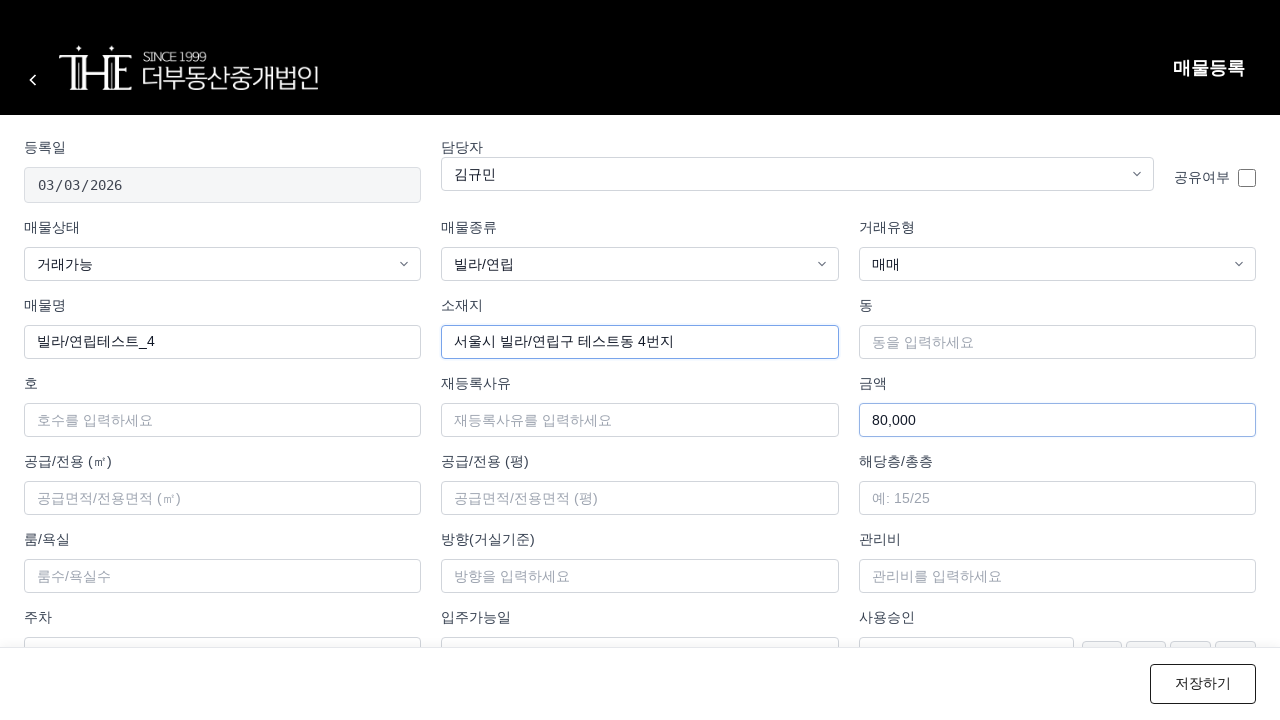

Clicked save button for 빌라/연립 property registration at (1203, 684) on .btn-save
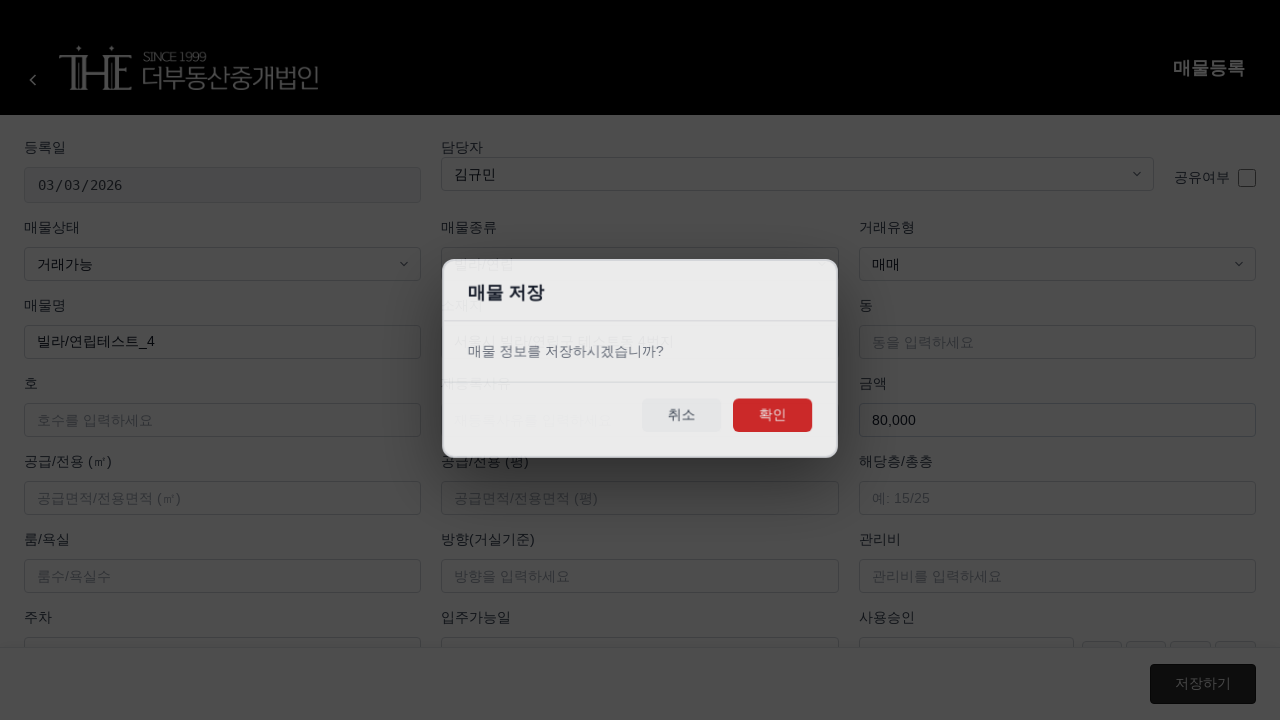

Waited for save operation to complete
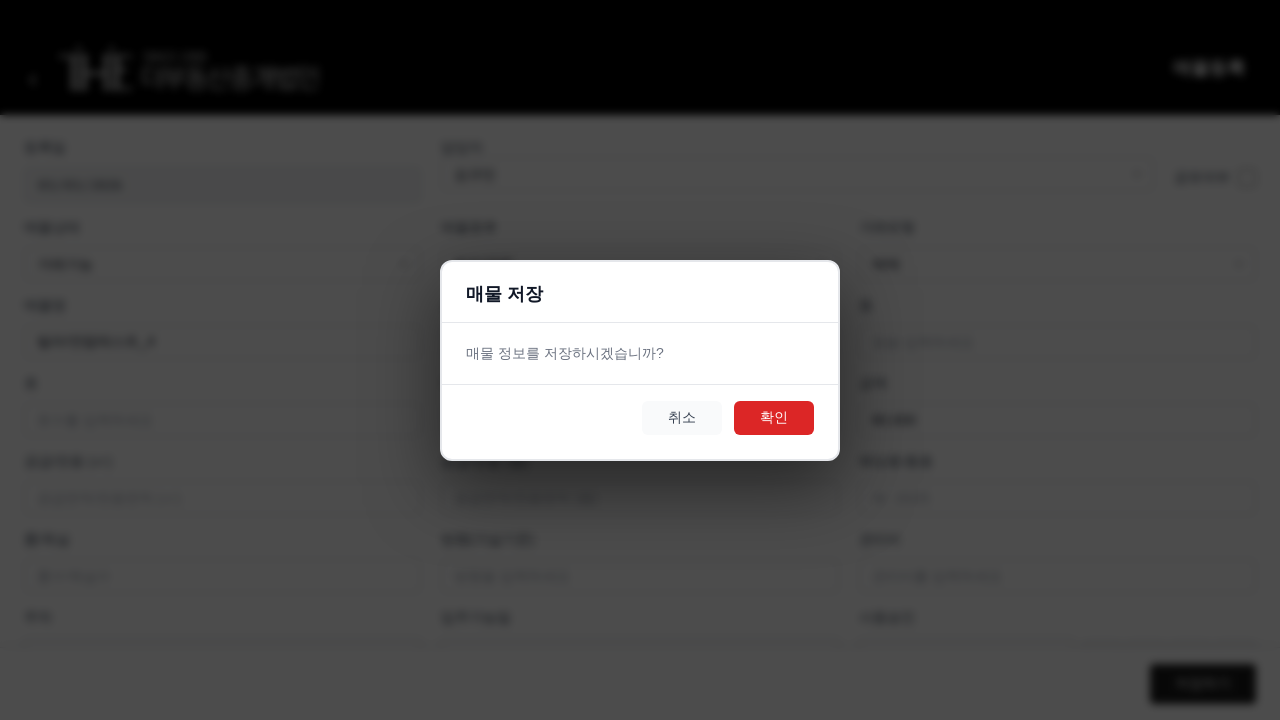

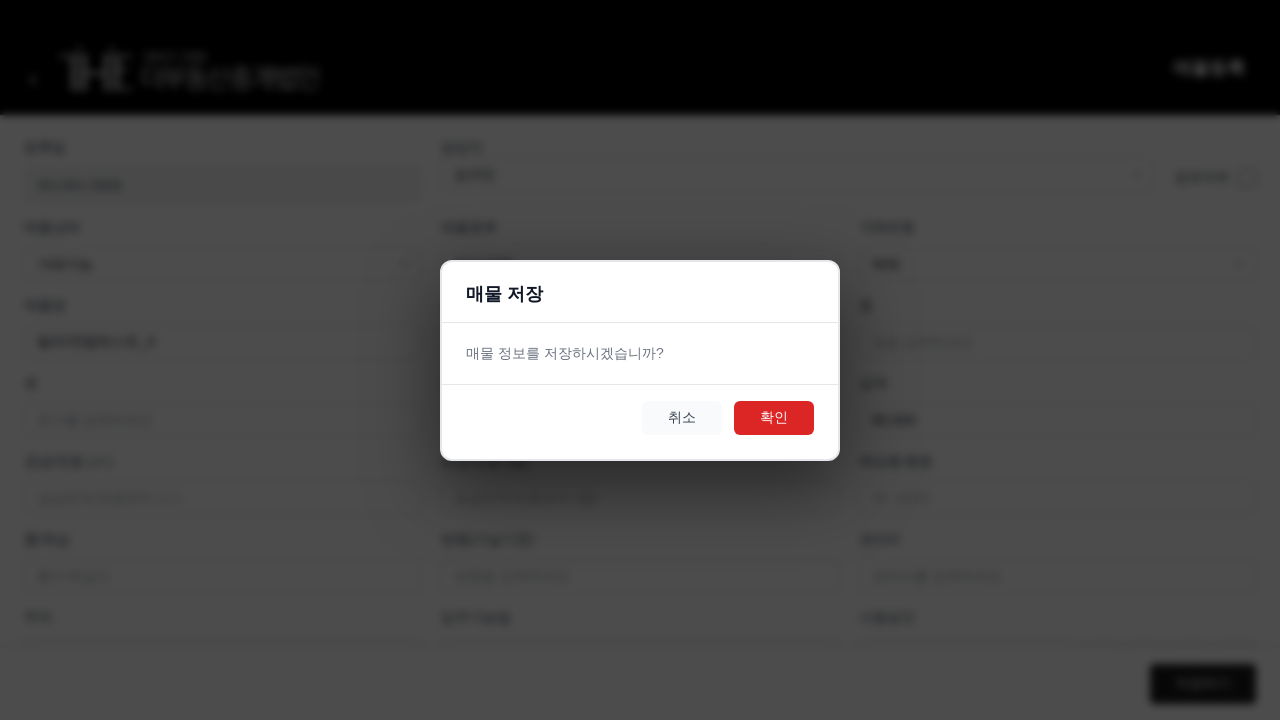